Tests infinite scroll functionality by scrolling down the page multiple times using JavaScript execution

Starting URL: http://practice.cybertekschool.com/infinite_scroll

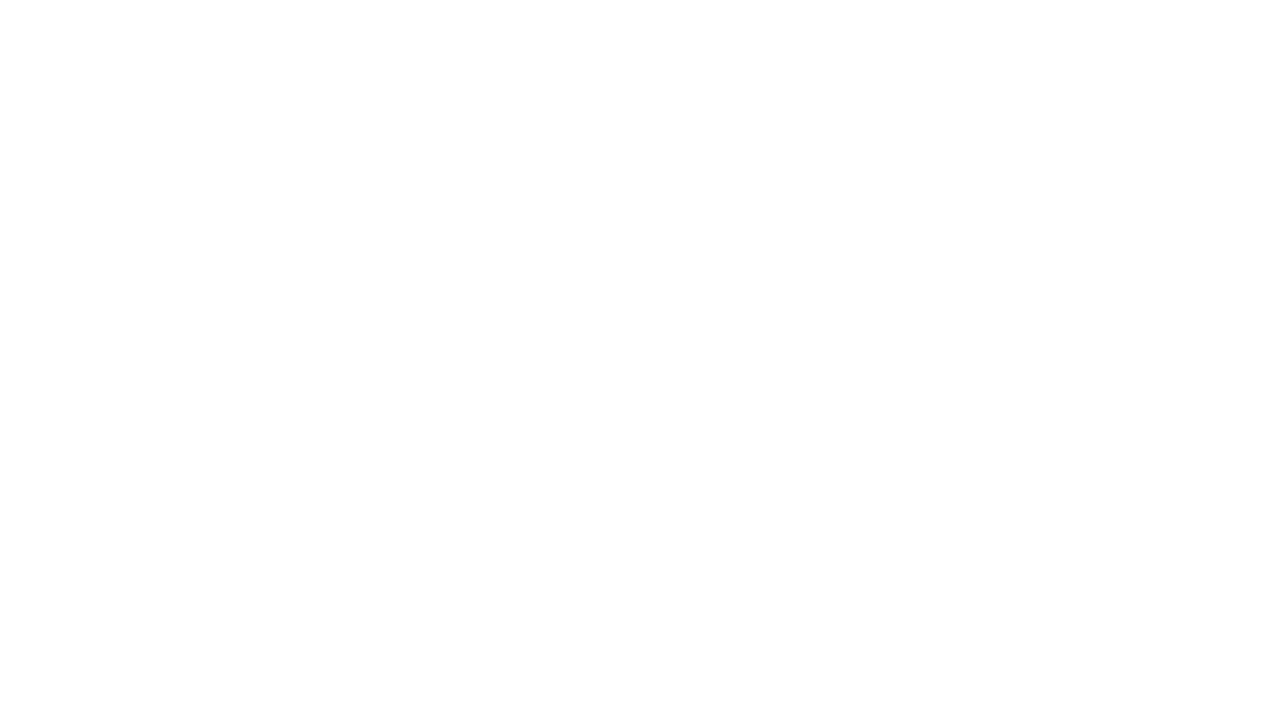

Set viewport size to 1920x1080 for full view
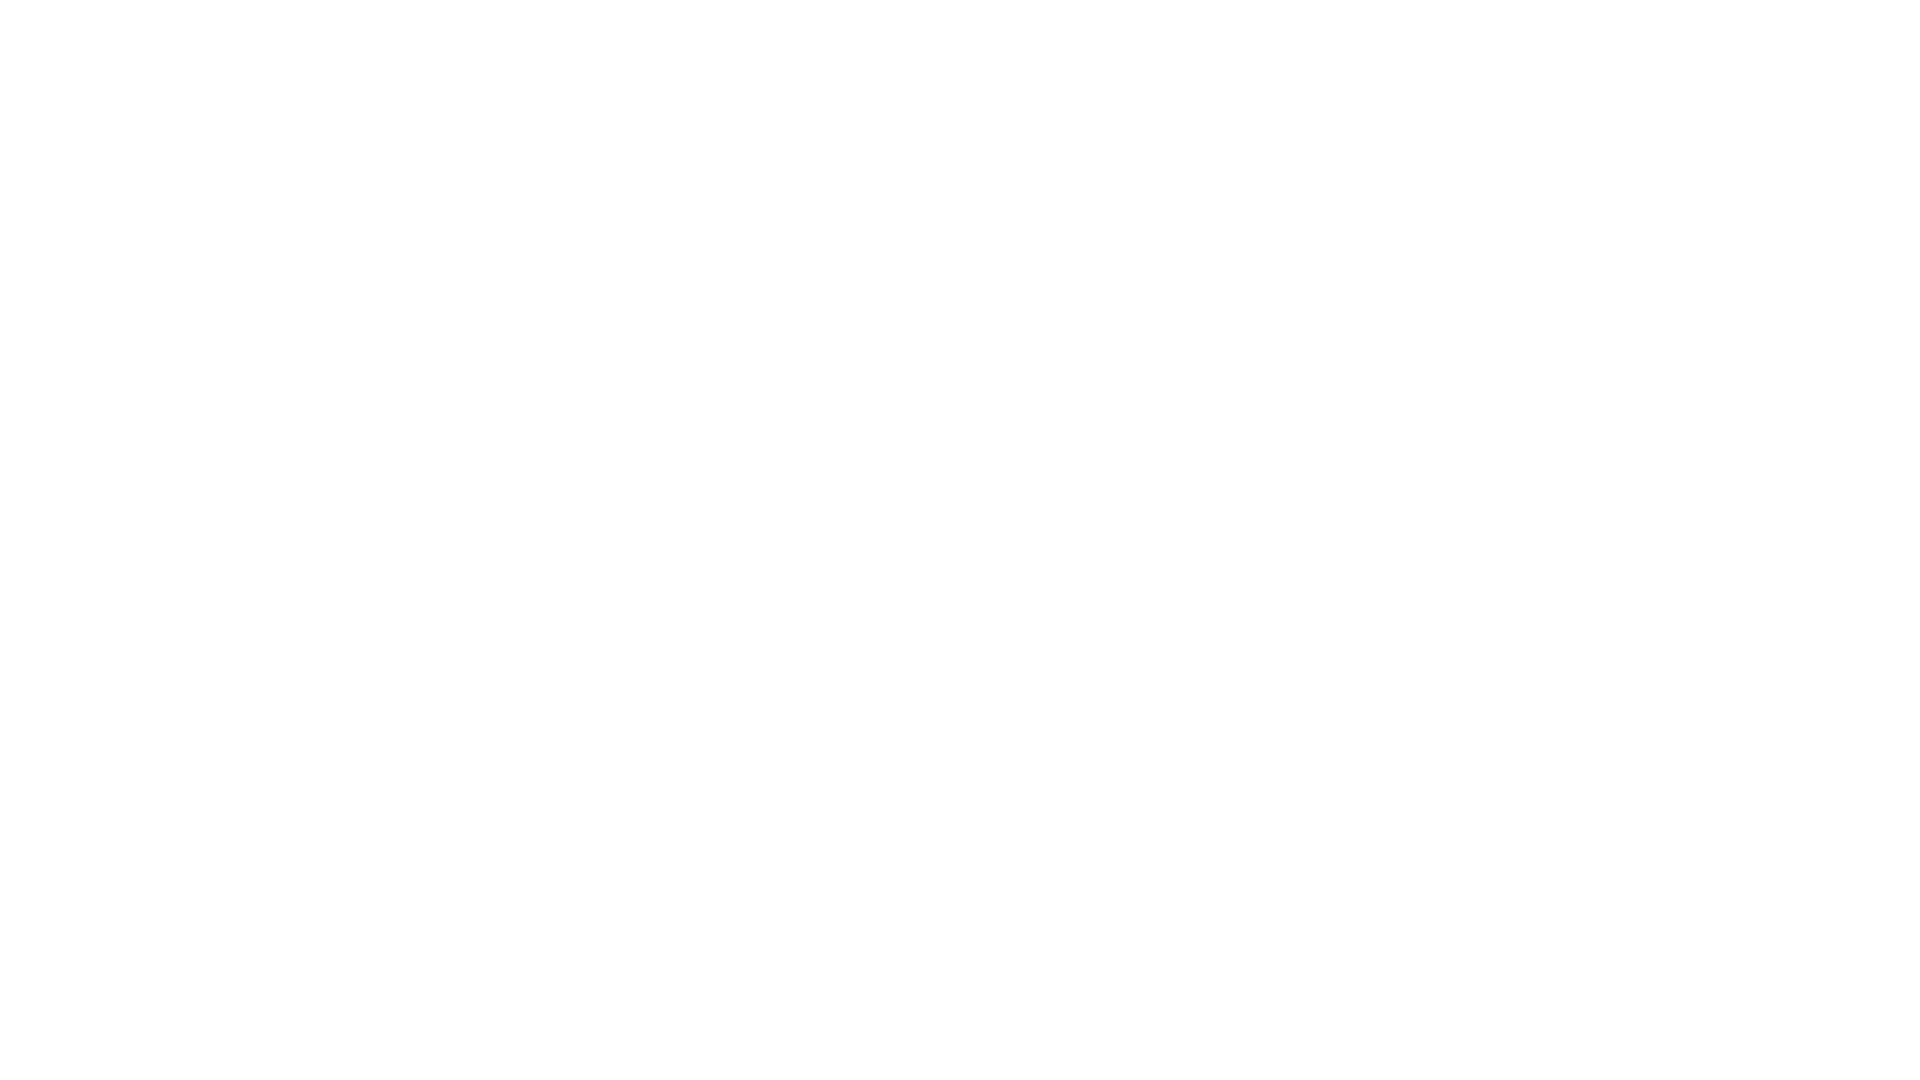

Scrolled down 250 pixels using JavaScript (iteration 1/10)
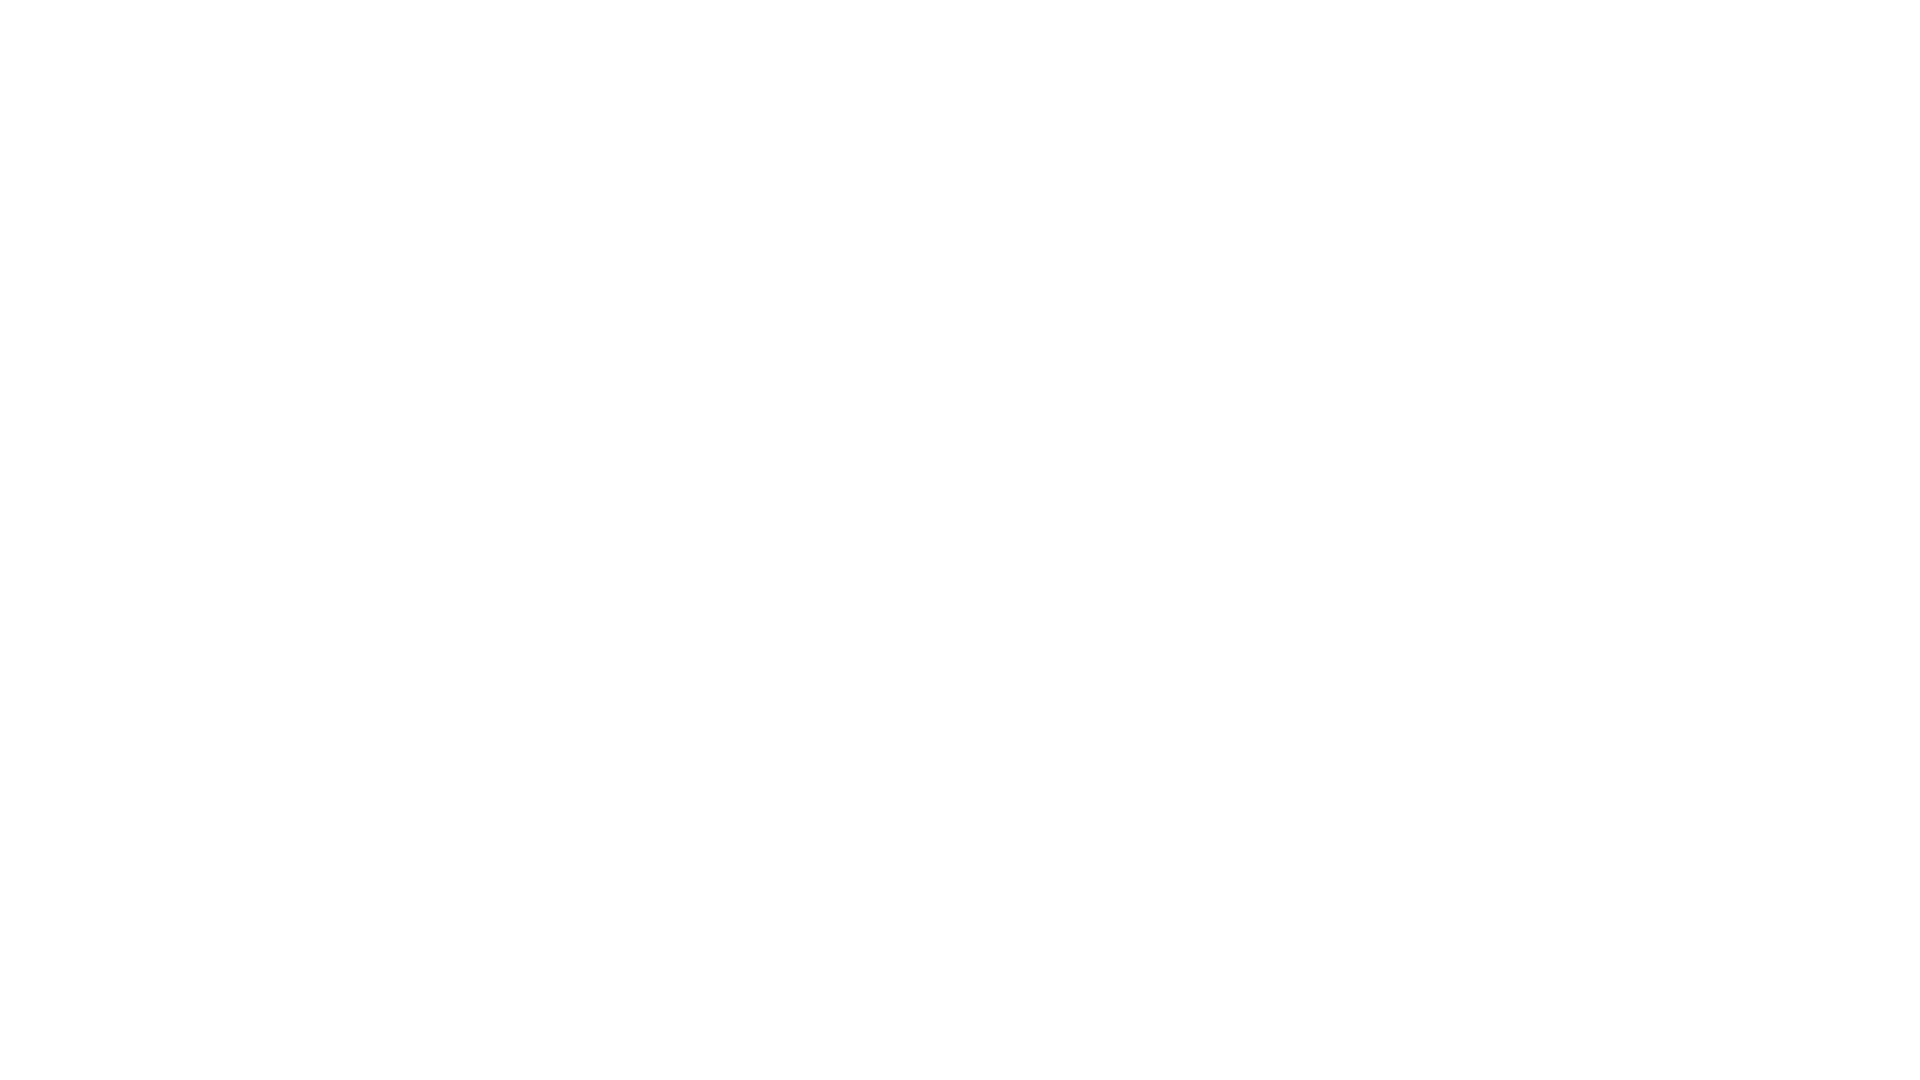

Waited 1 second for content to load after scroll
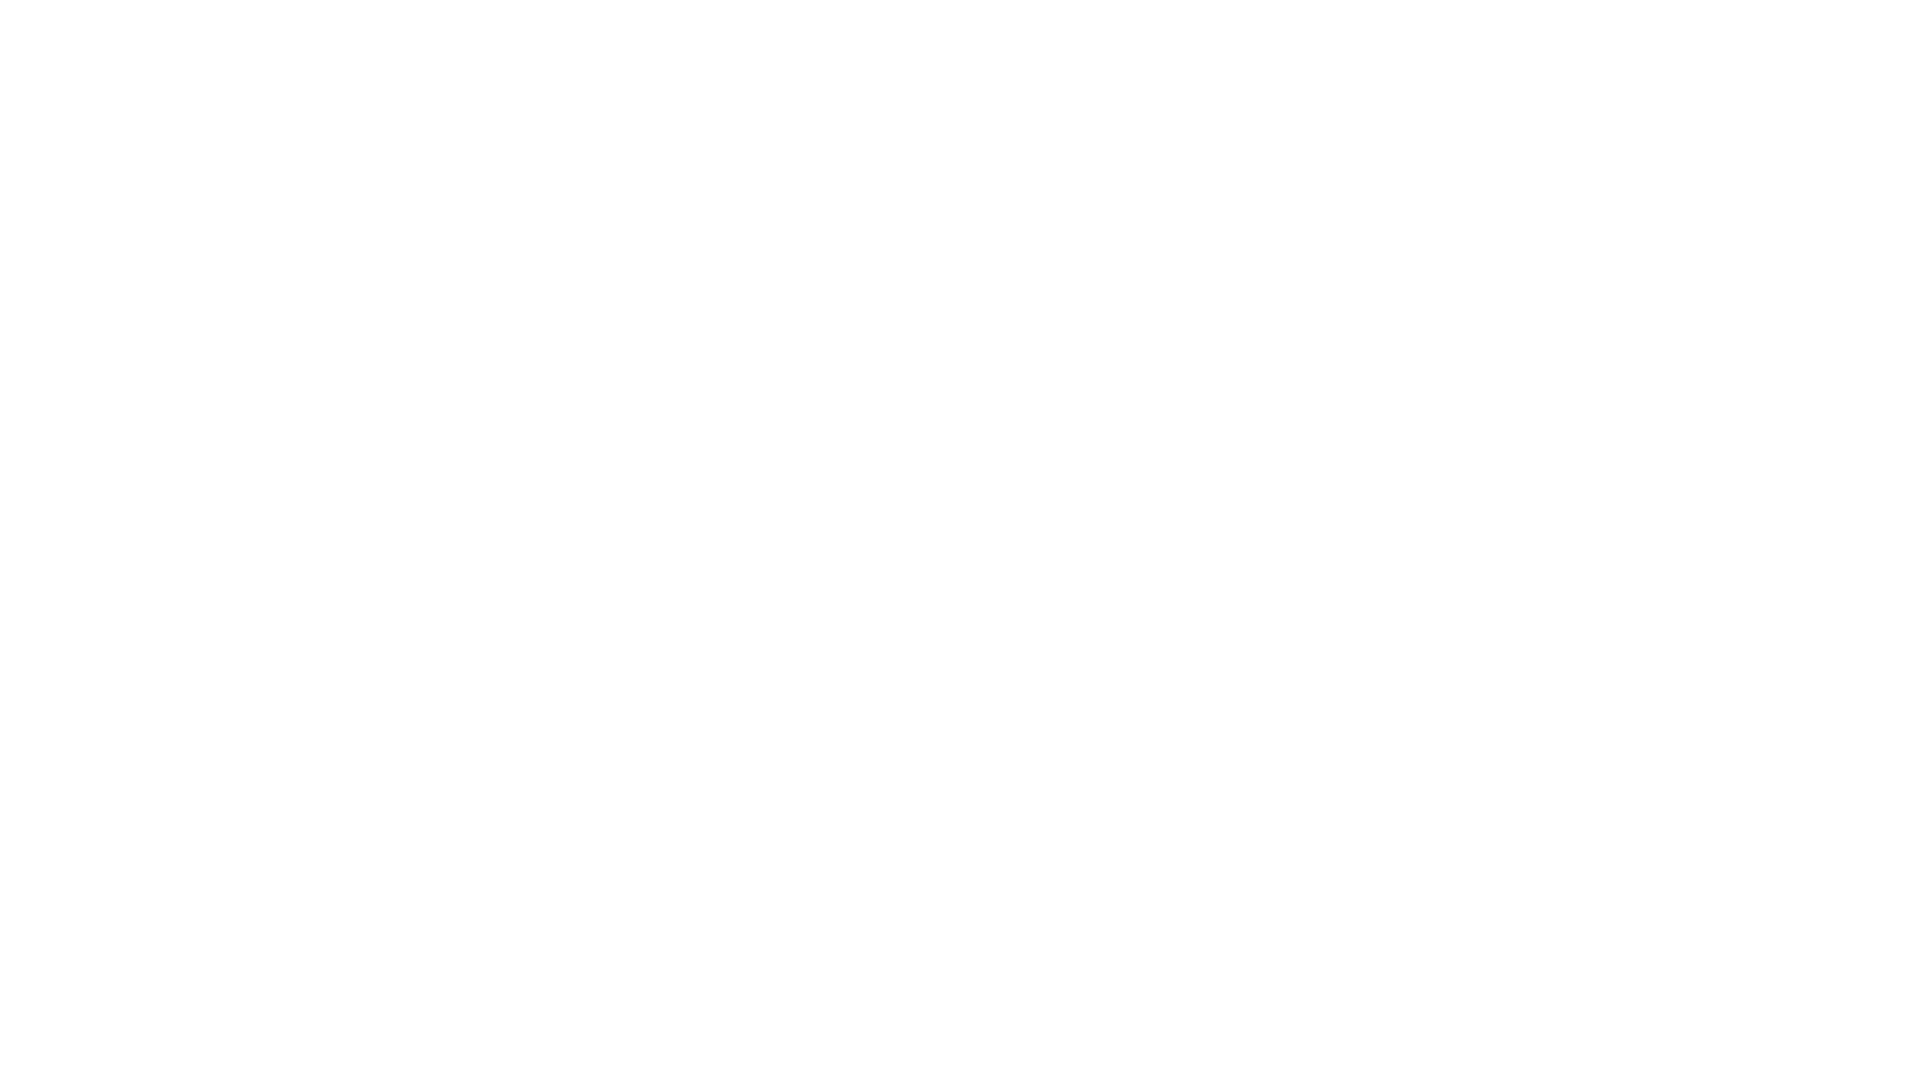

Scrolled down 250 pixels using JavaScript (iteration 2/10)
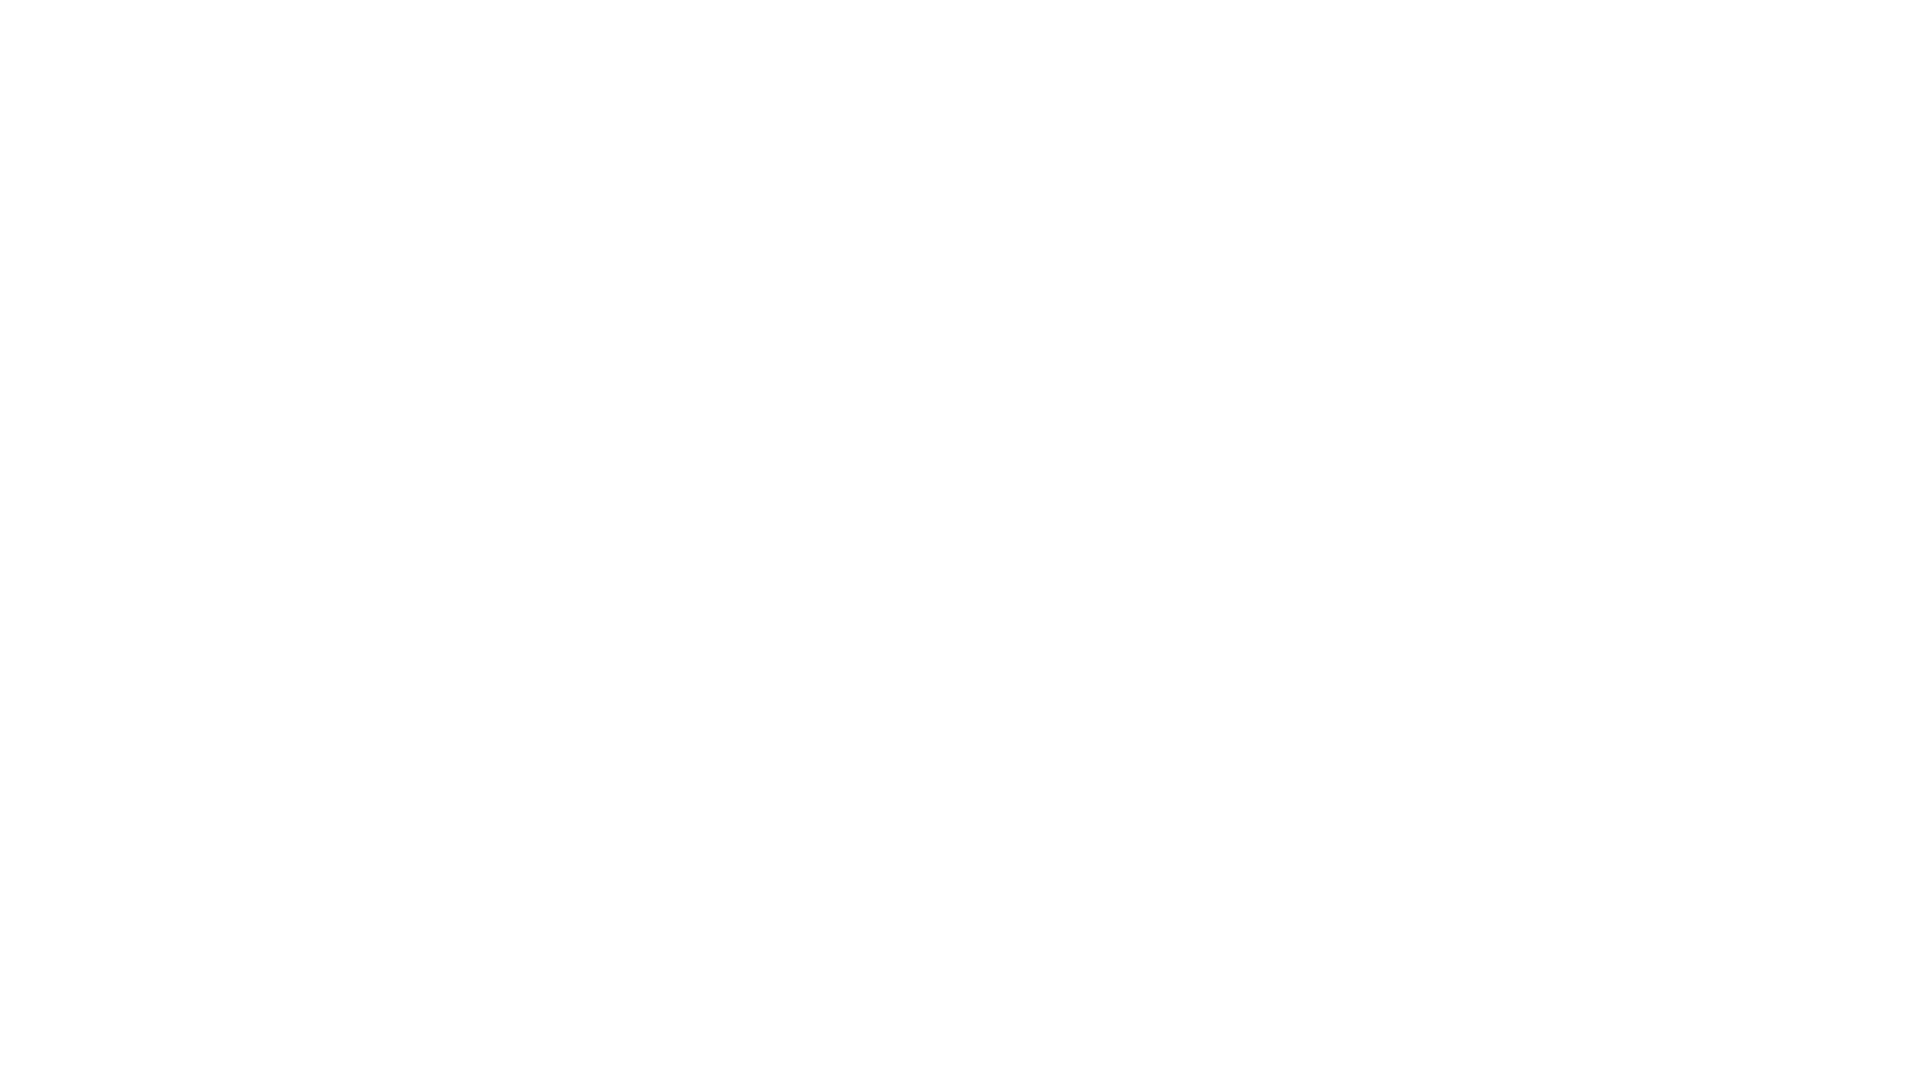

Waited 1 second for content to load after scroll
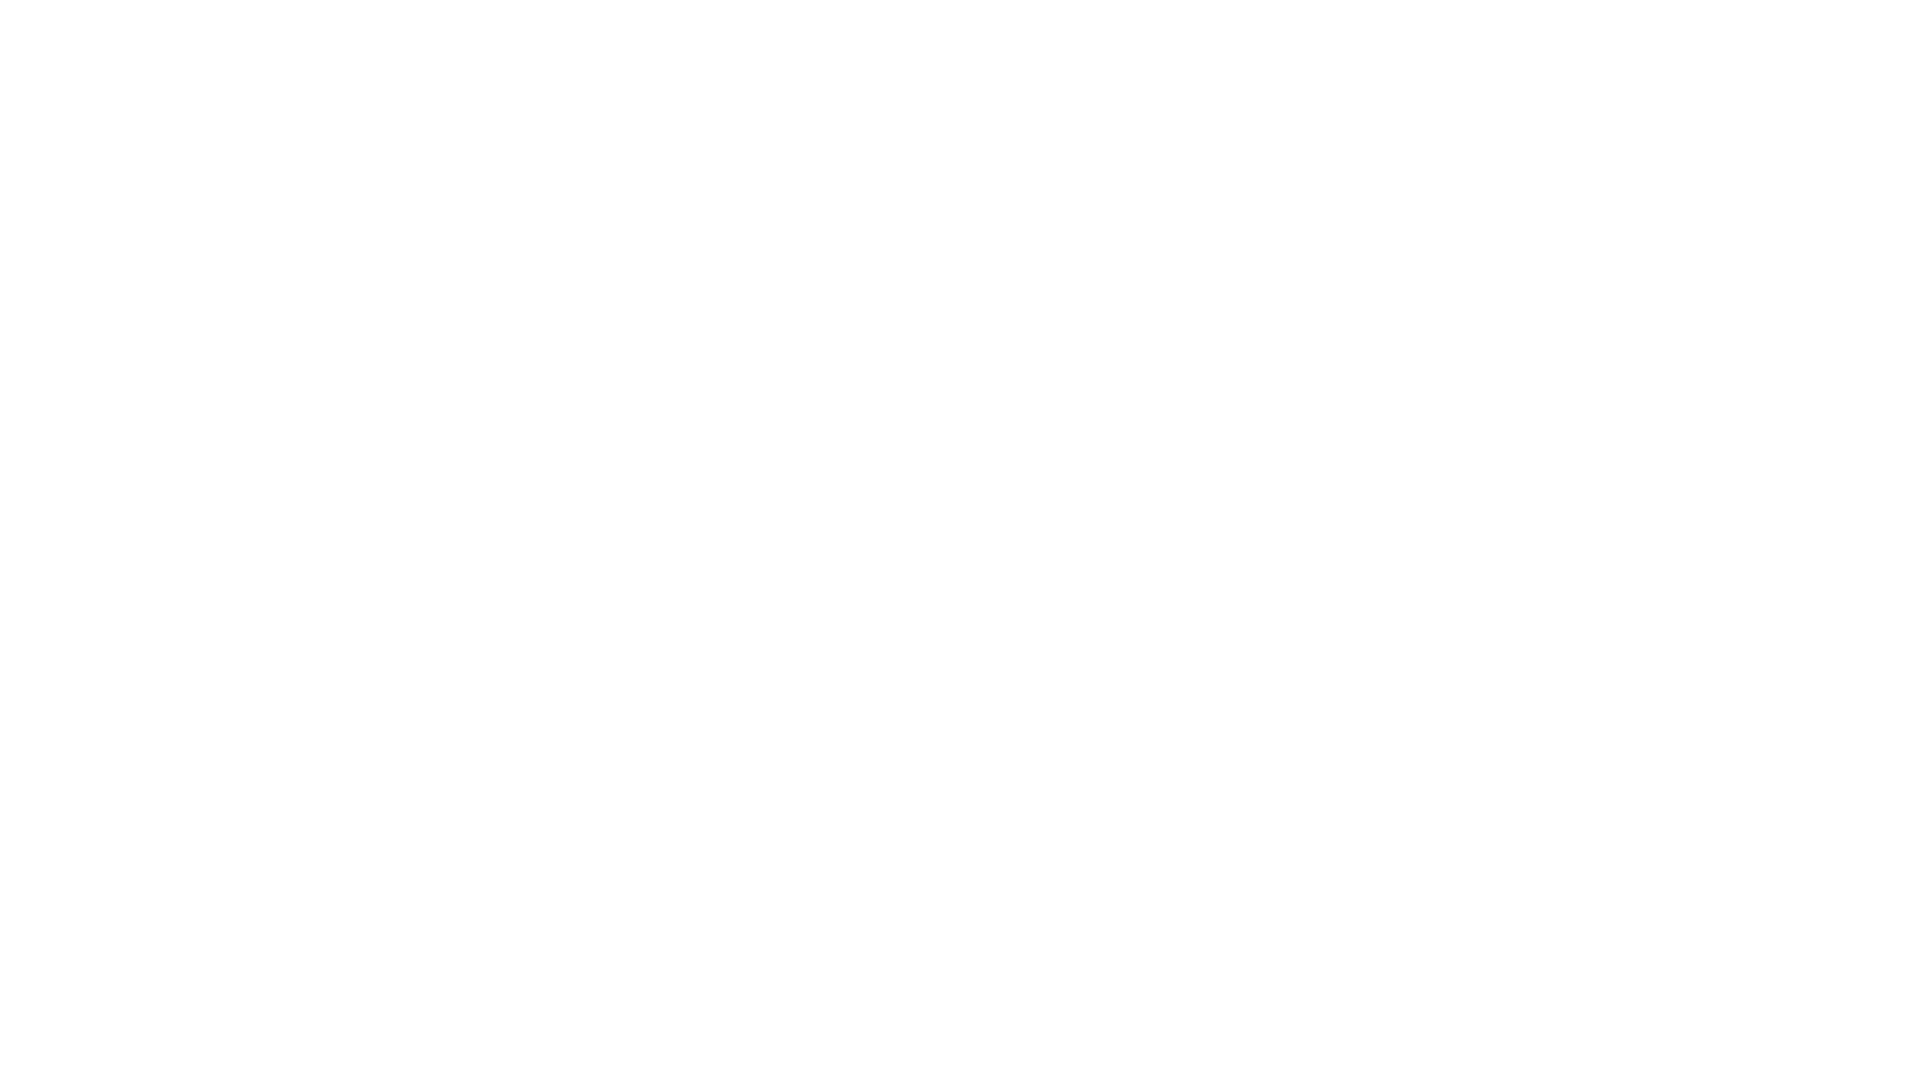

Scrolled down 250 pixels using JavaScript (iteration 3/10)
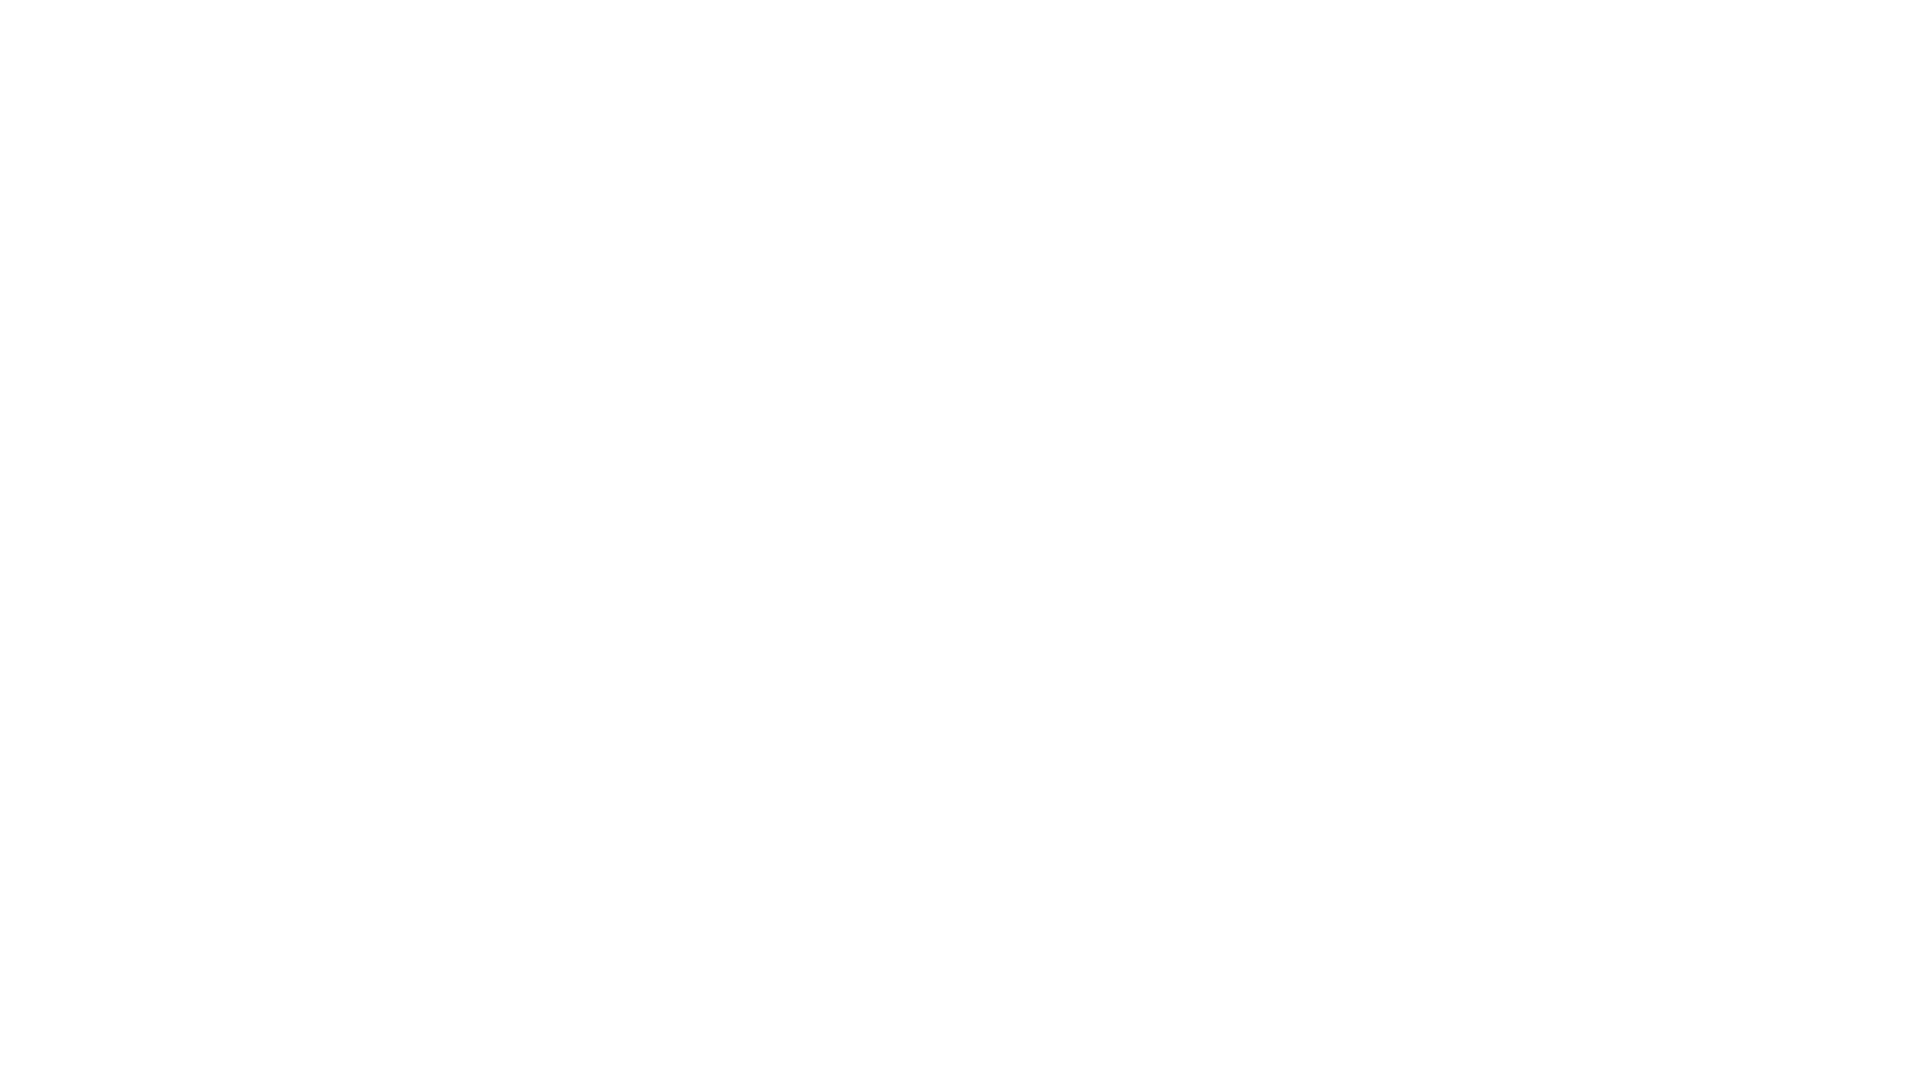

Waited 1 second for content to load after scroll
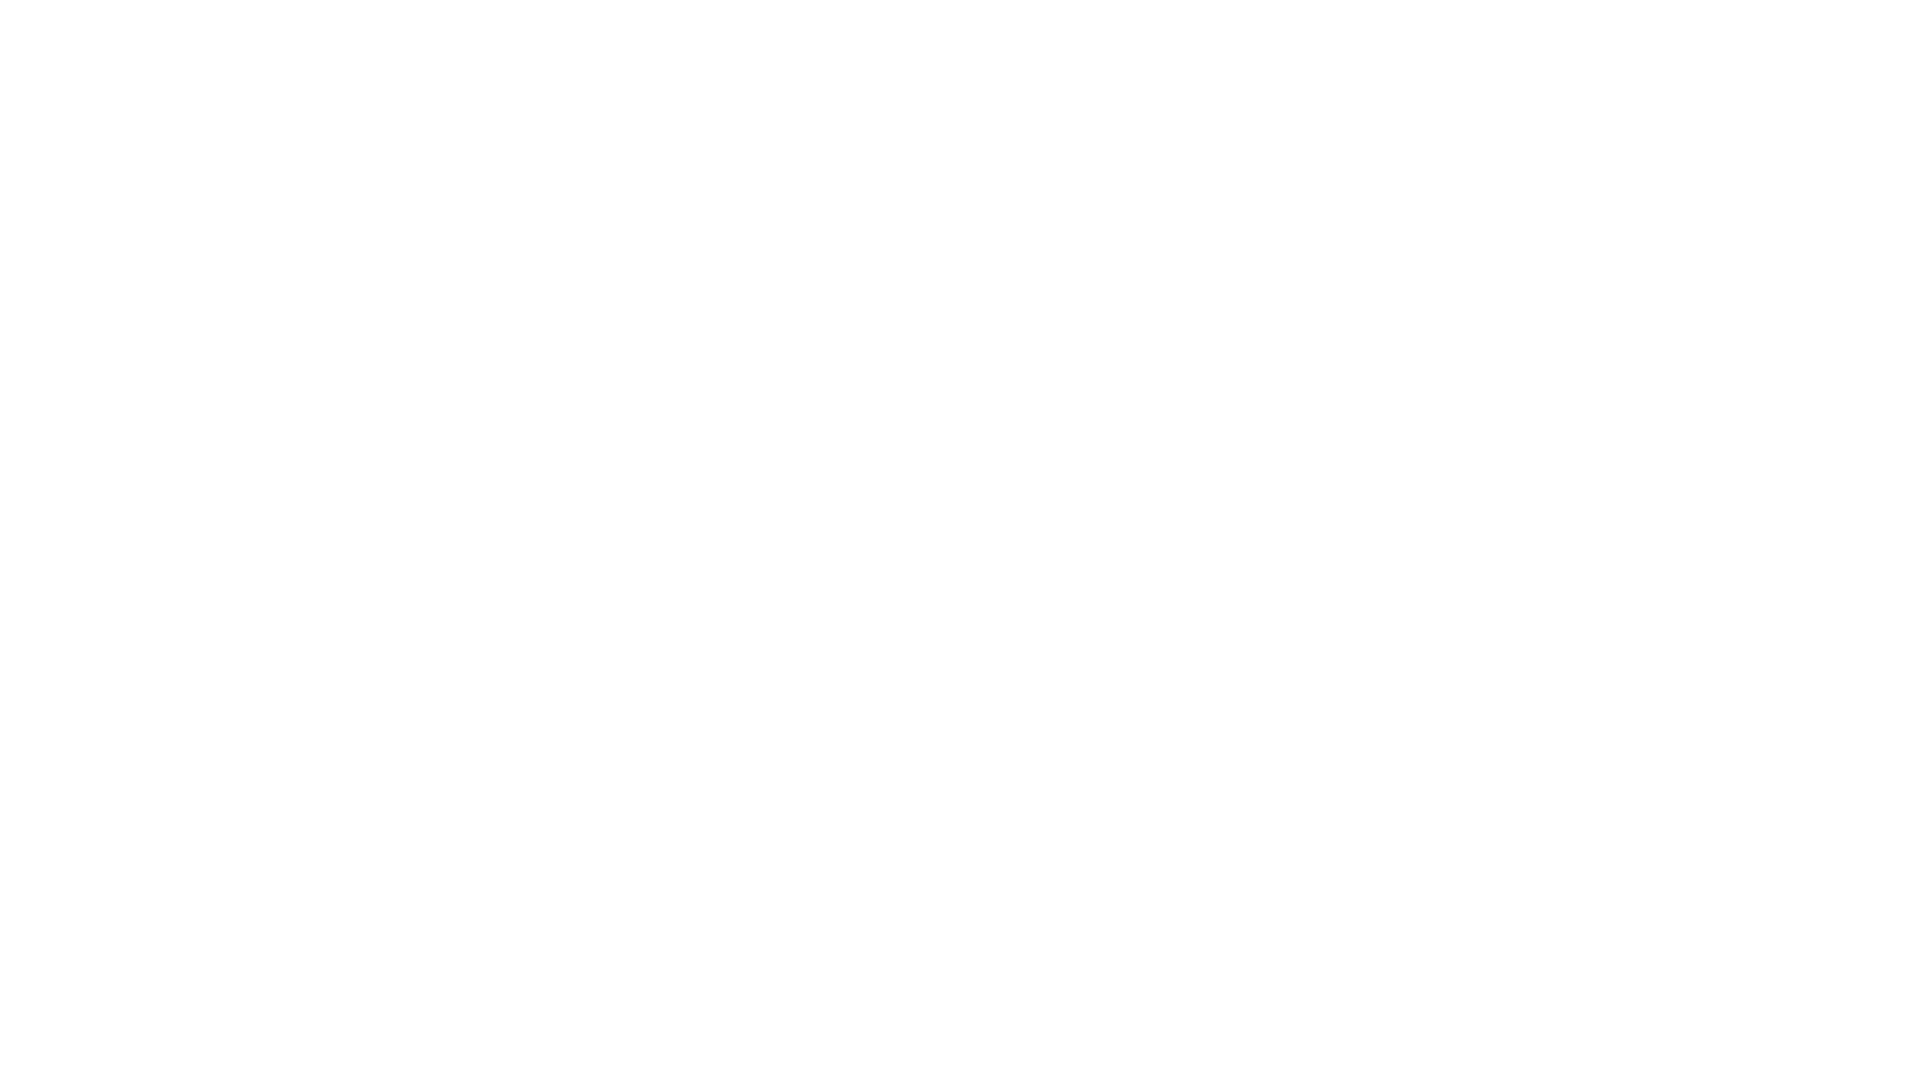

Scrolled down 250 pixels using JavaScript (iteration 4/10)
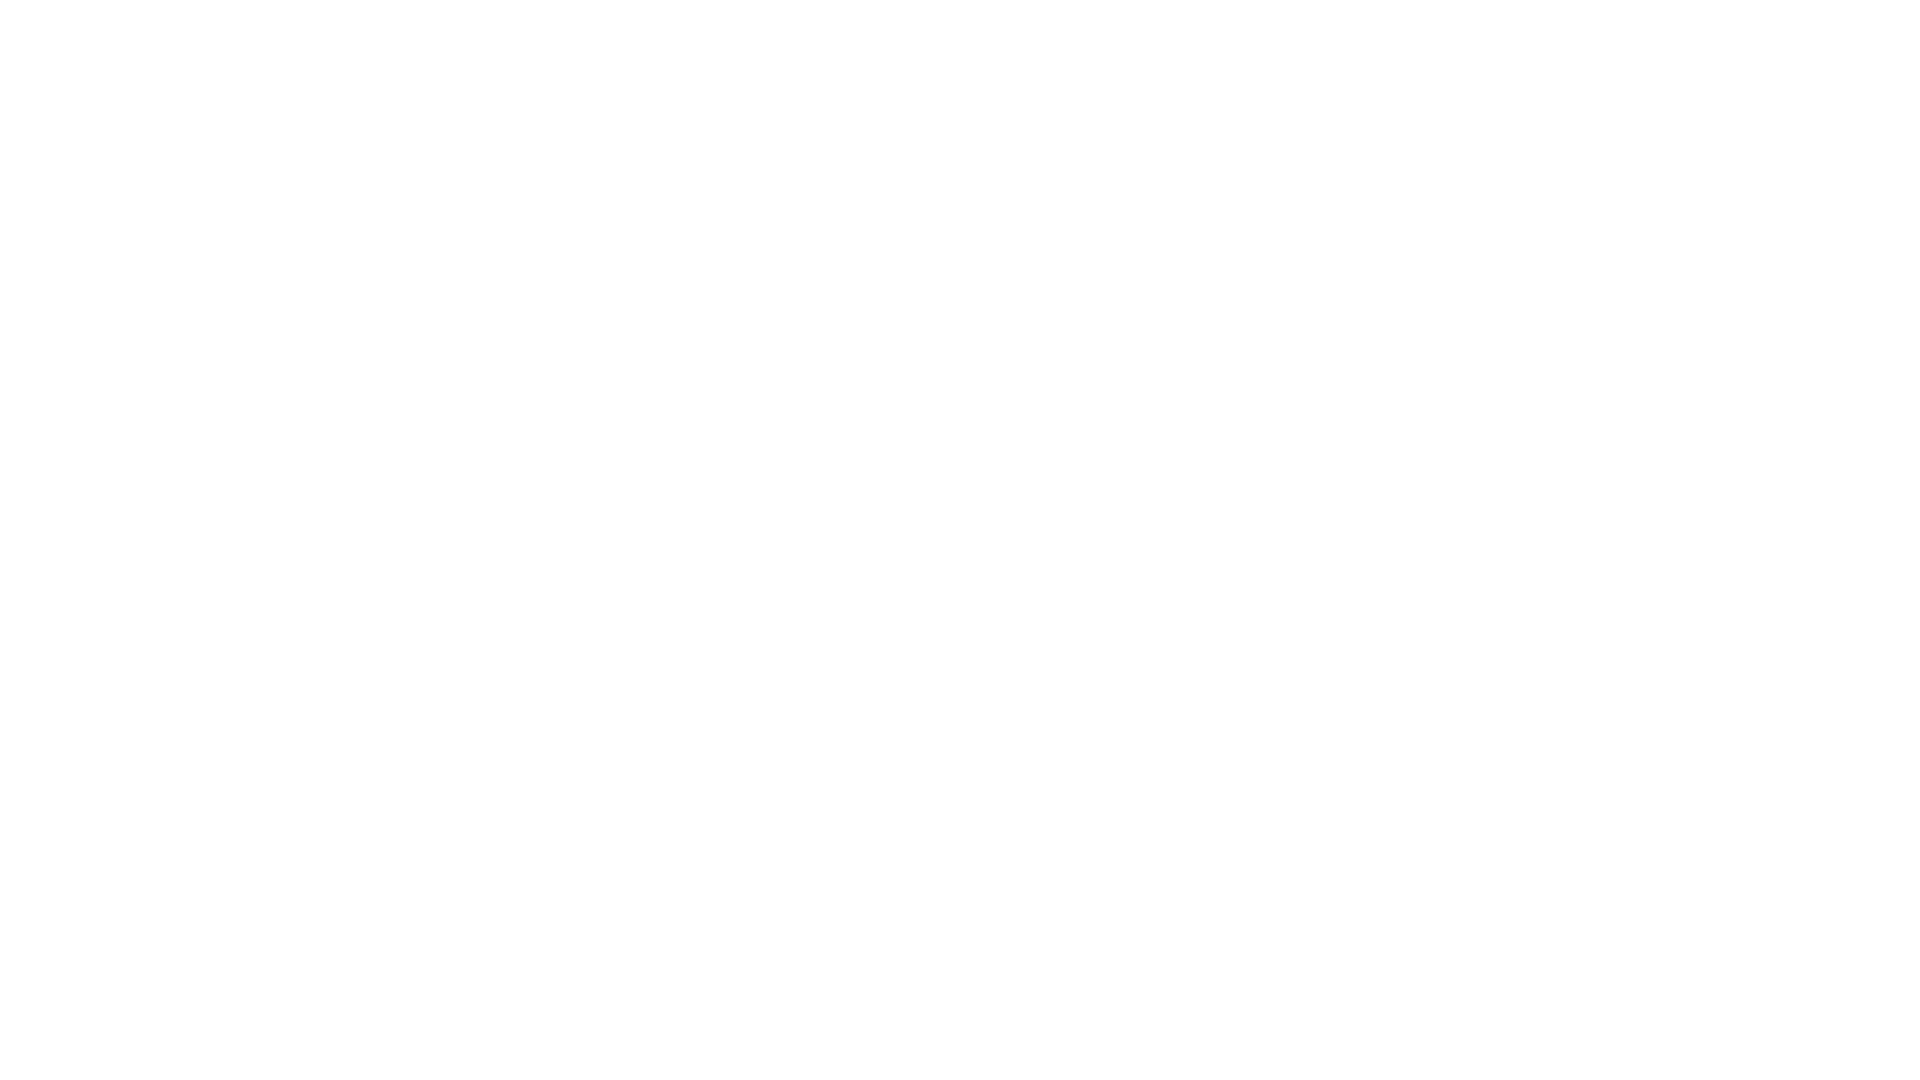

Waited 1 second for content to load after scroll
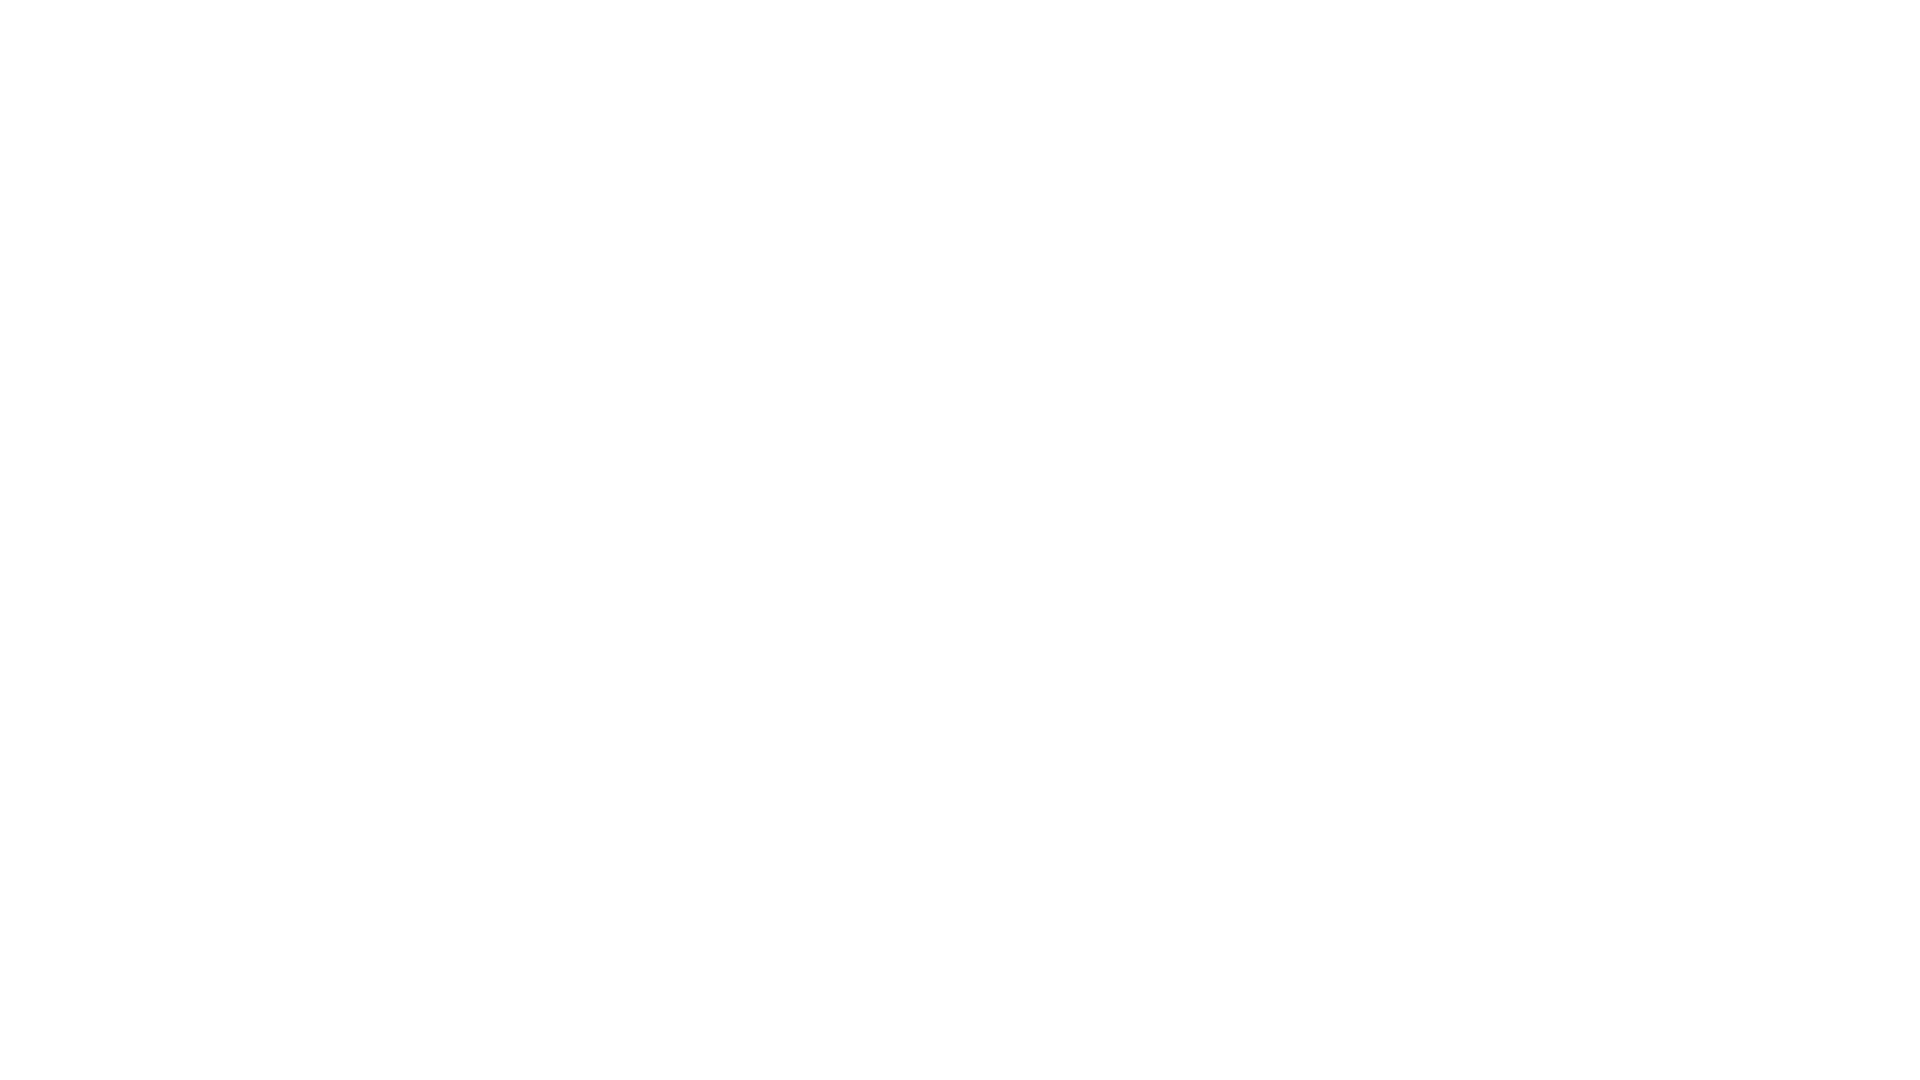

Scrolled down 250 pixels using JavaScript (iteration 5/10)
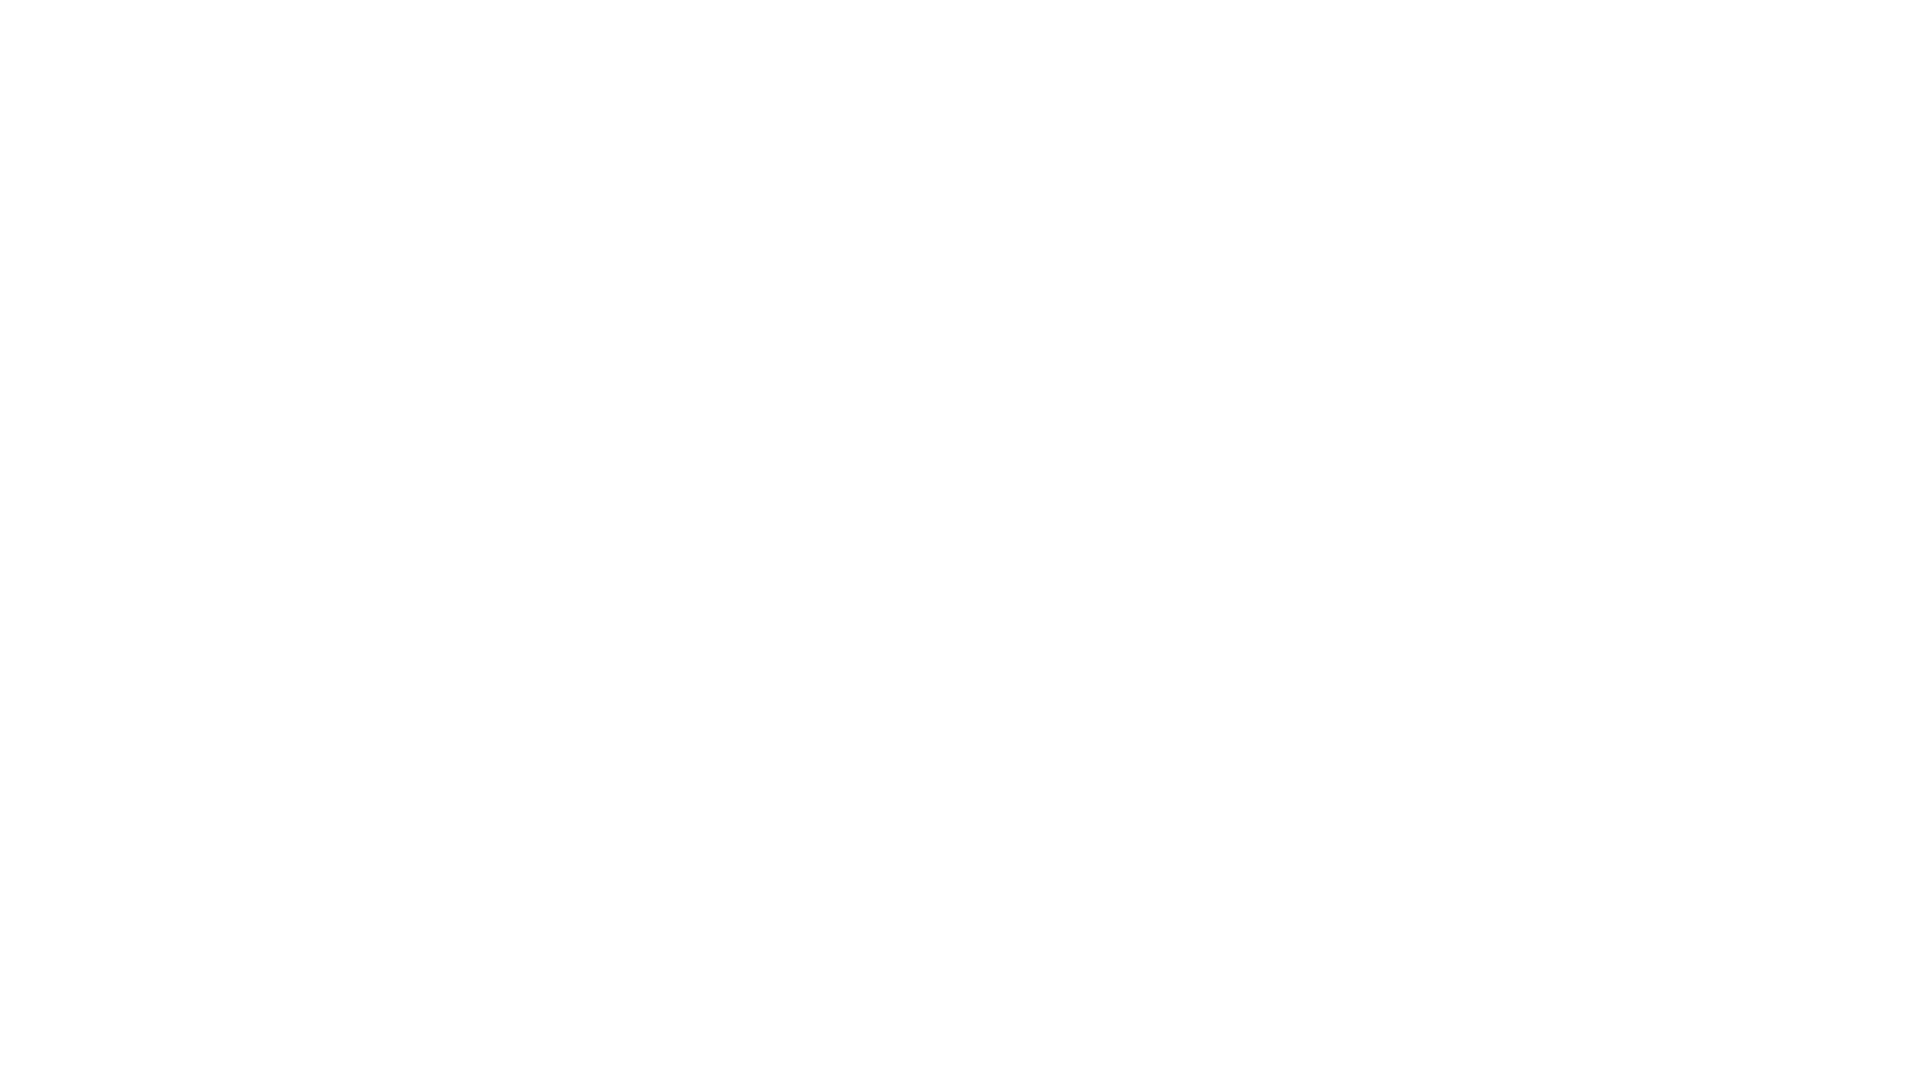

Waited 1 second for content to load after scroll
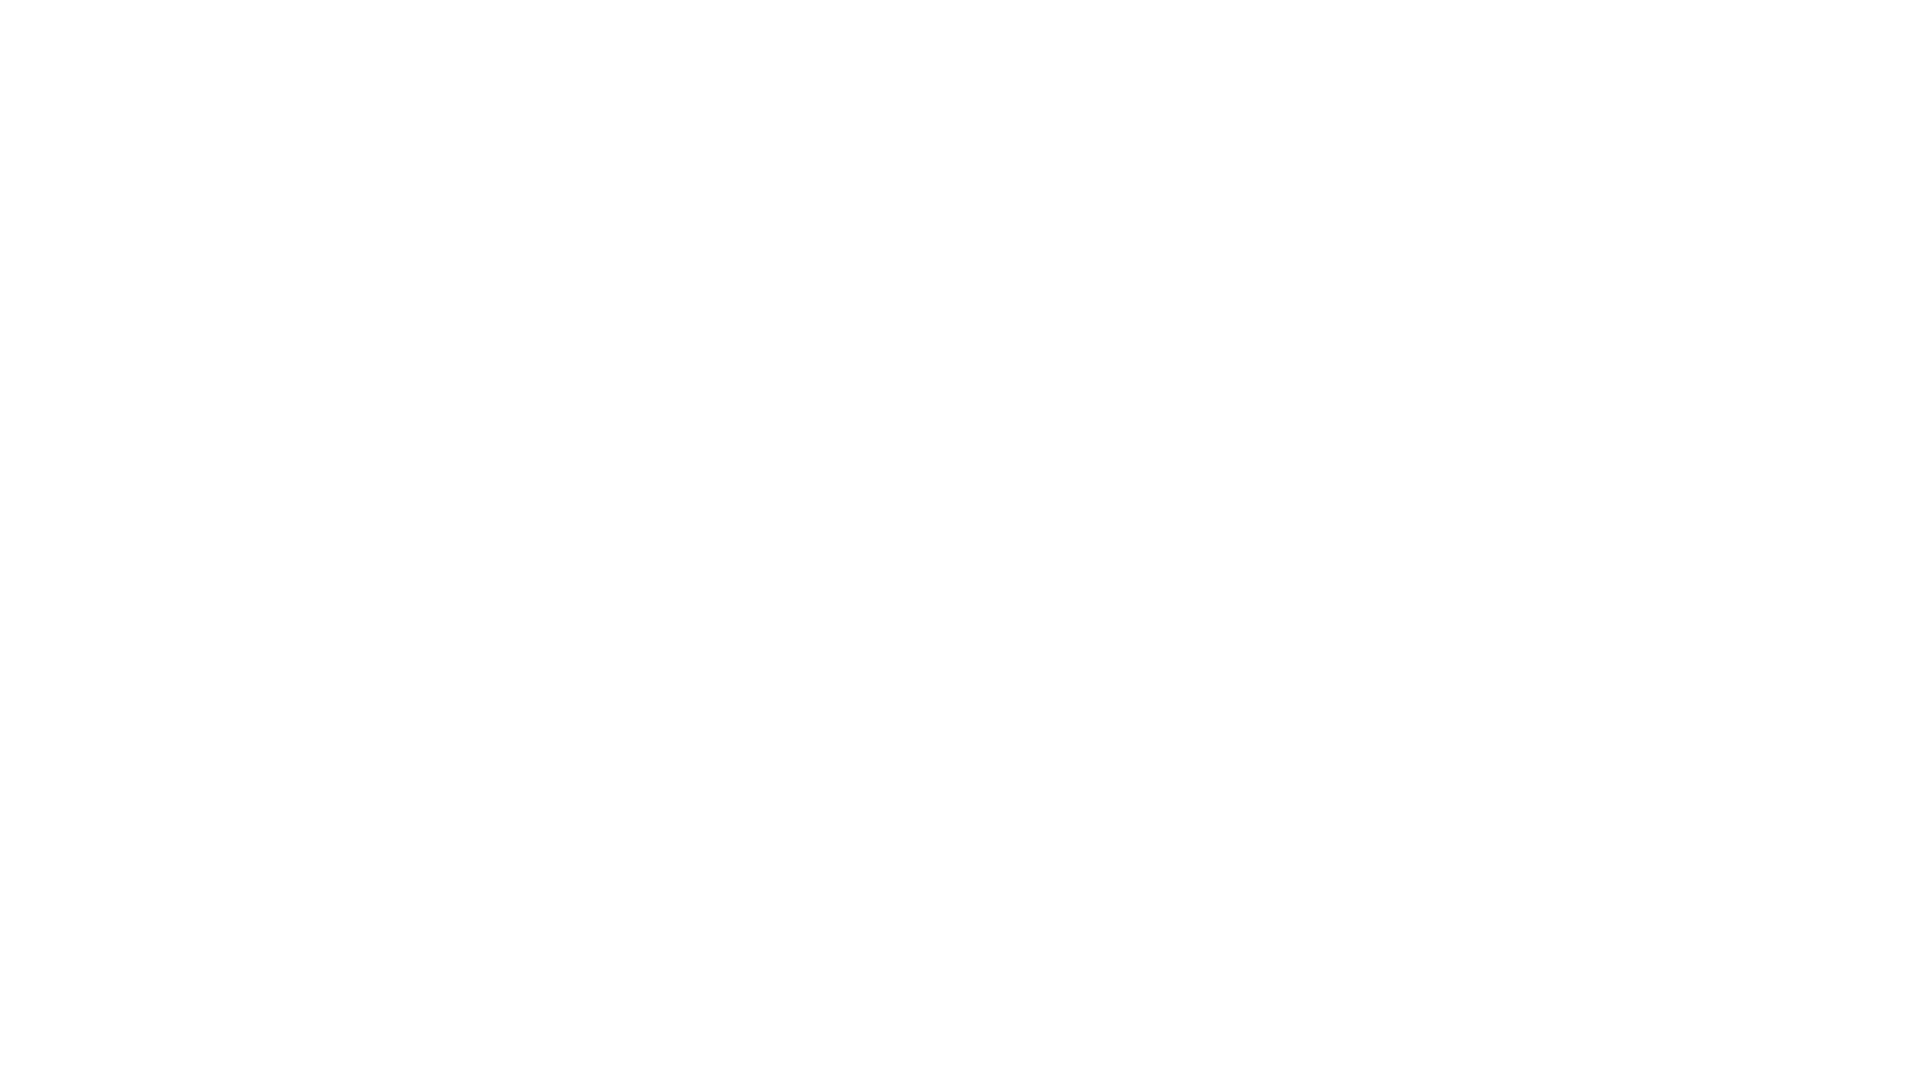

Scrolled down 250 pixels using JavaScript (iteration 6/10)
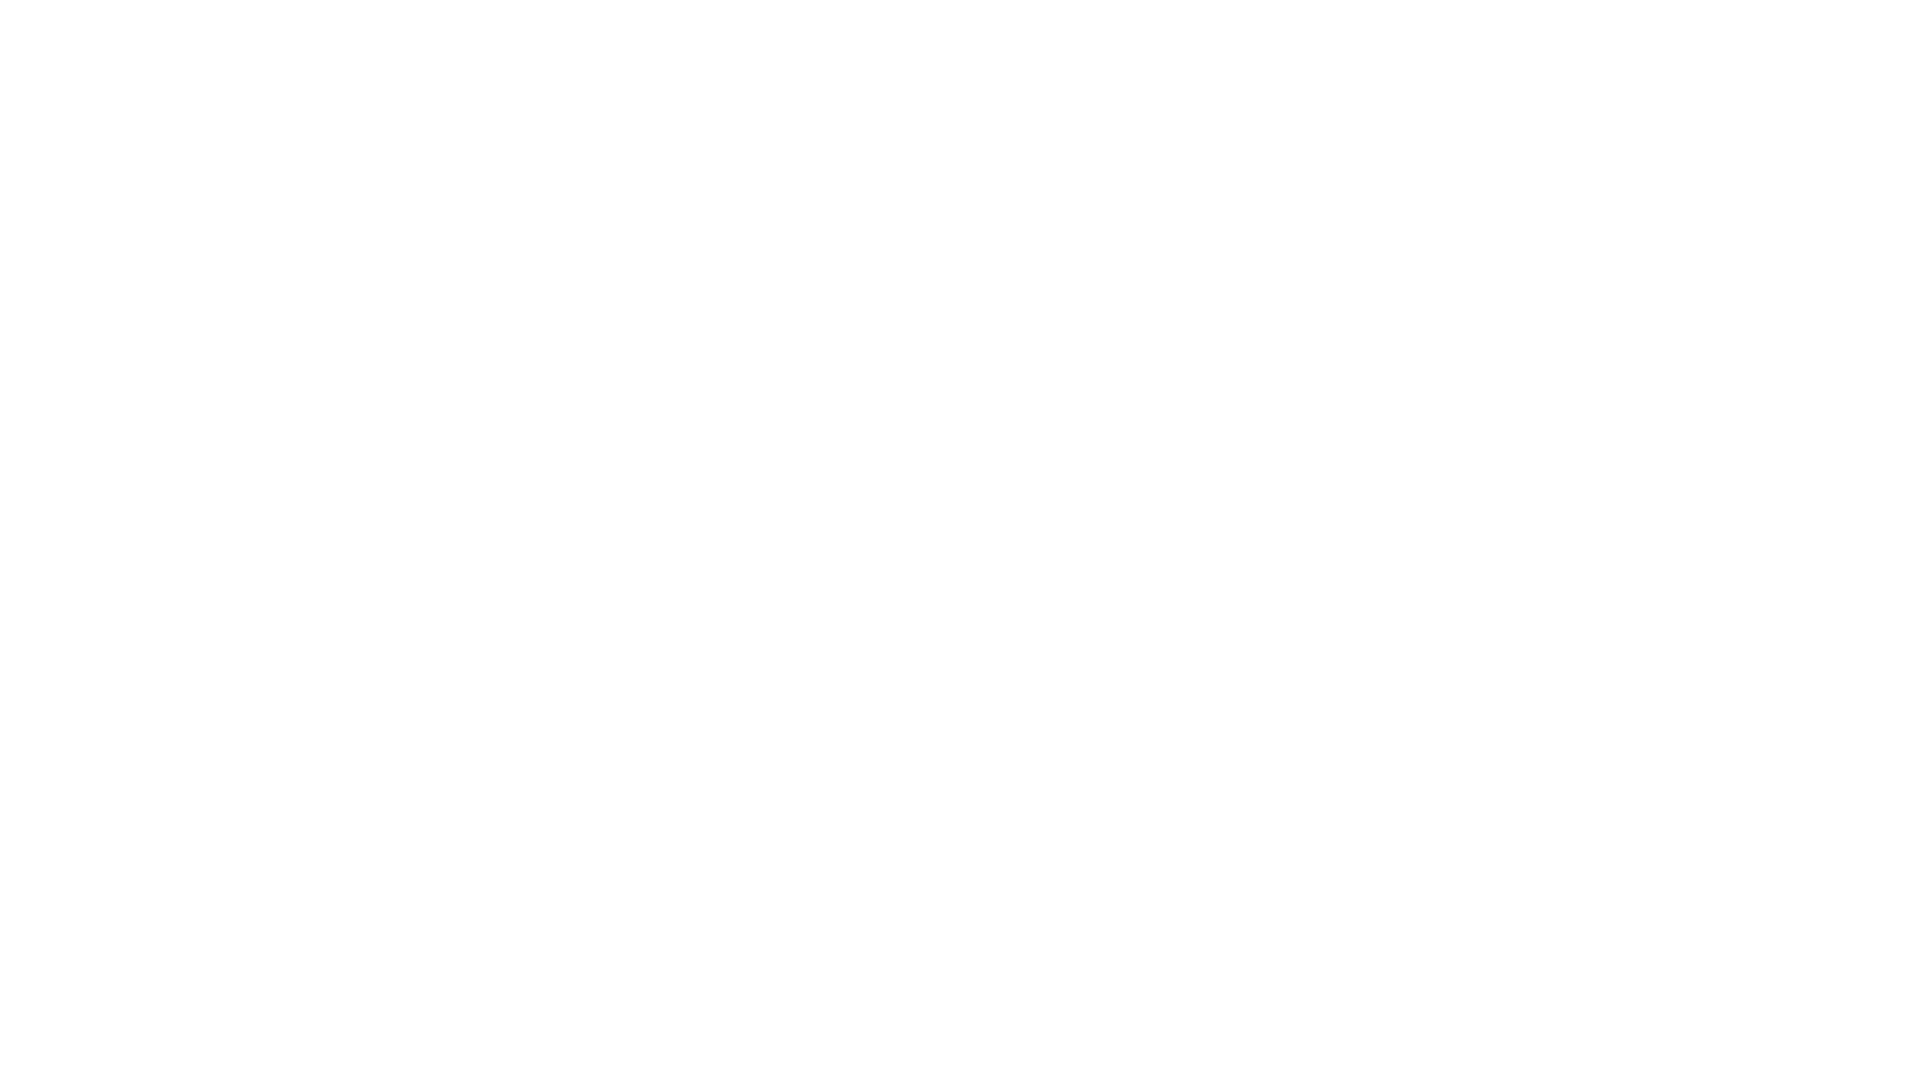

Waited 1 second for content to load after scroll
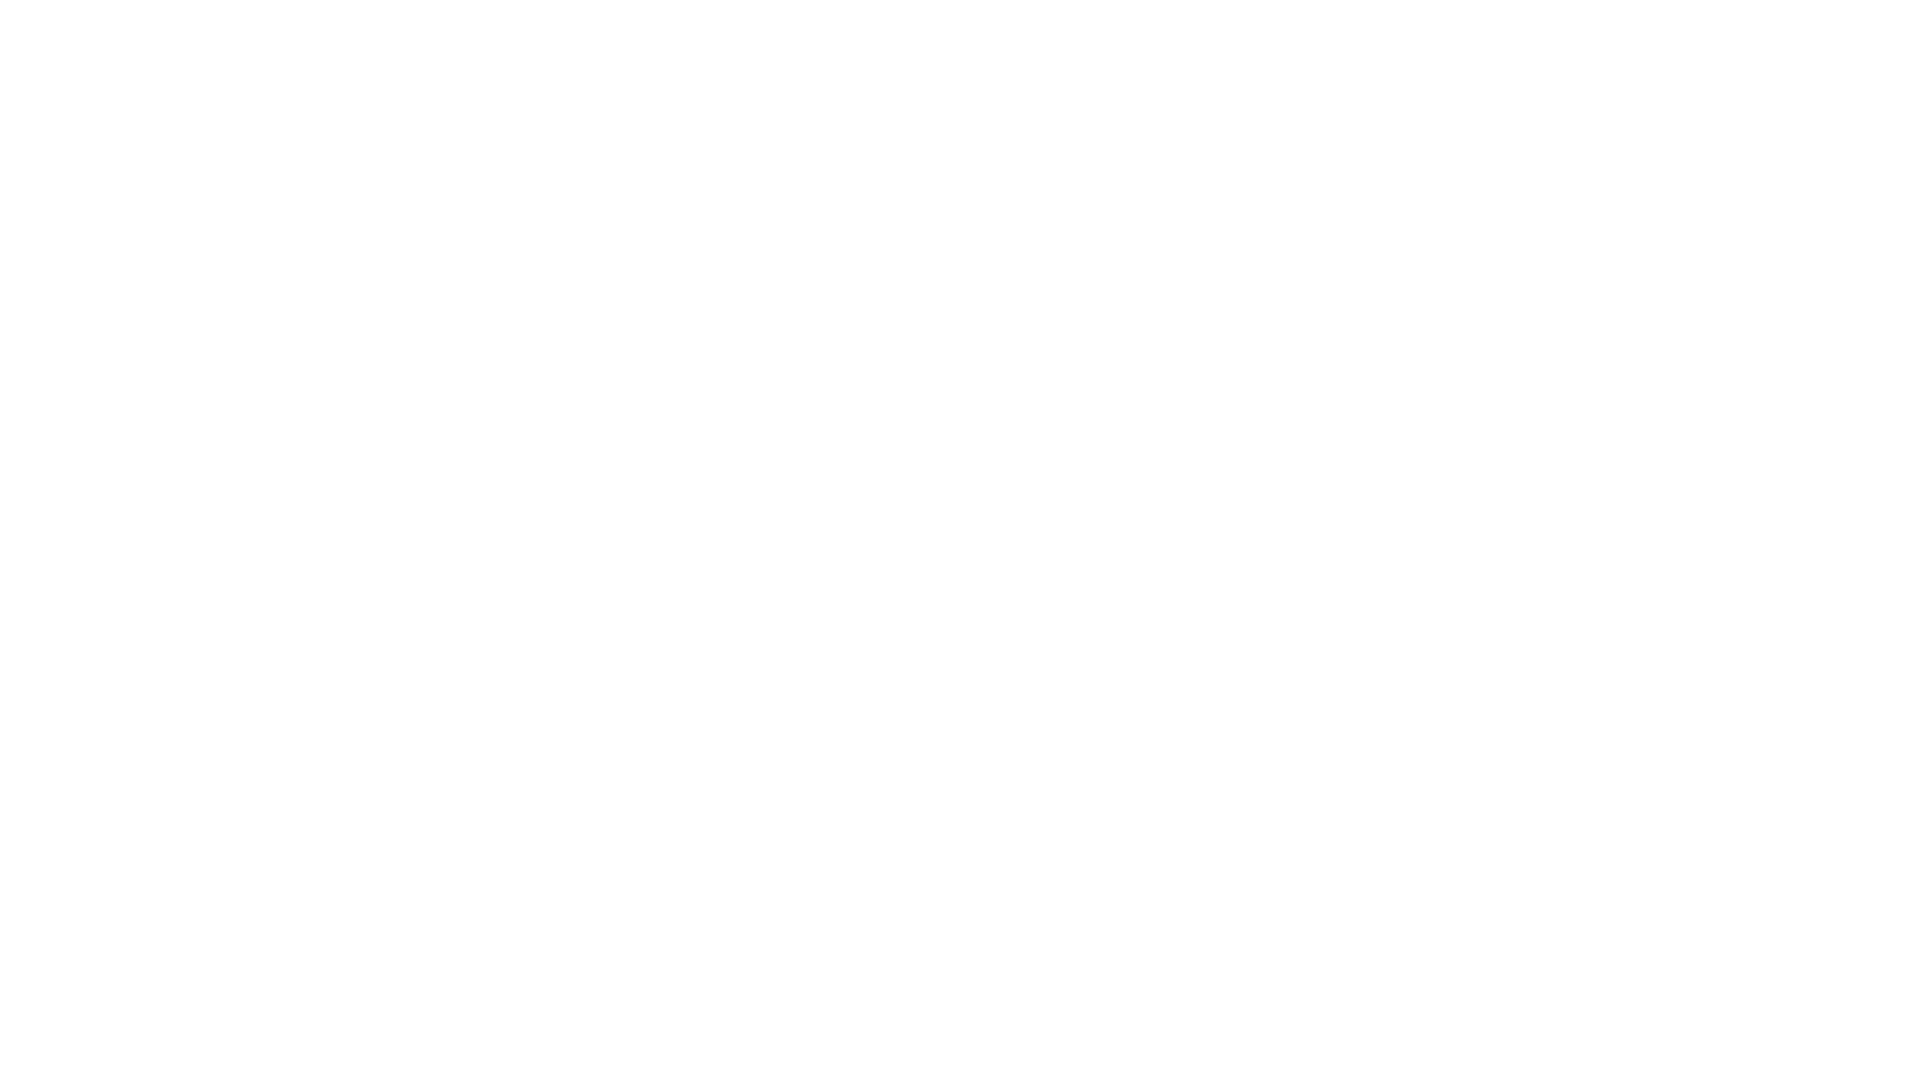

Scrolled down 250 pixels using JavaScript (iteration 7/10)
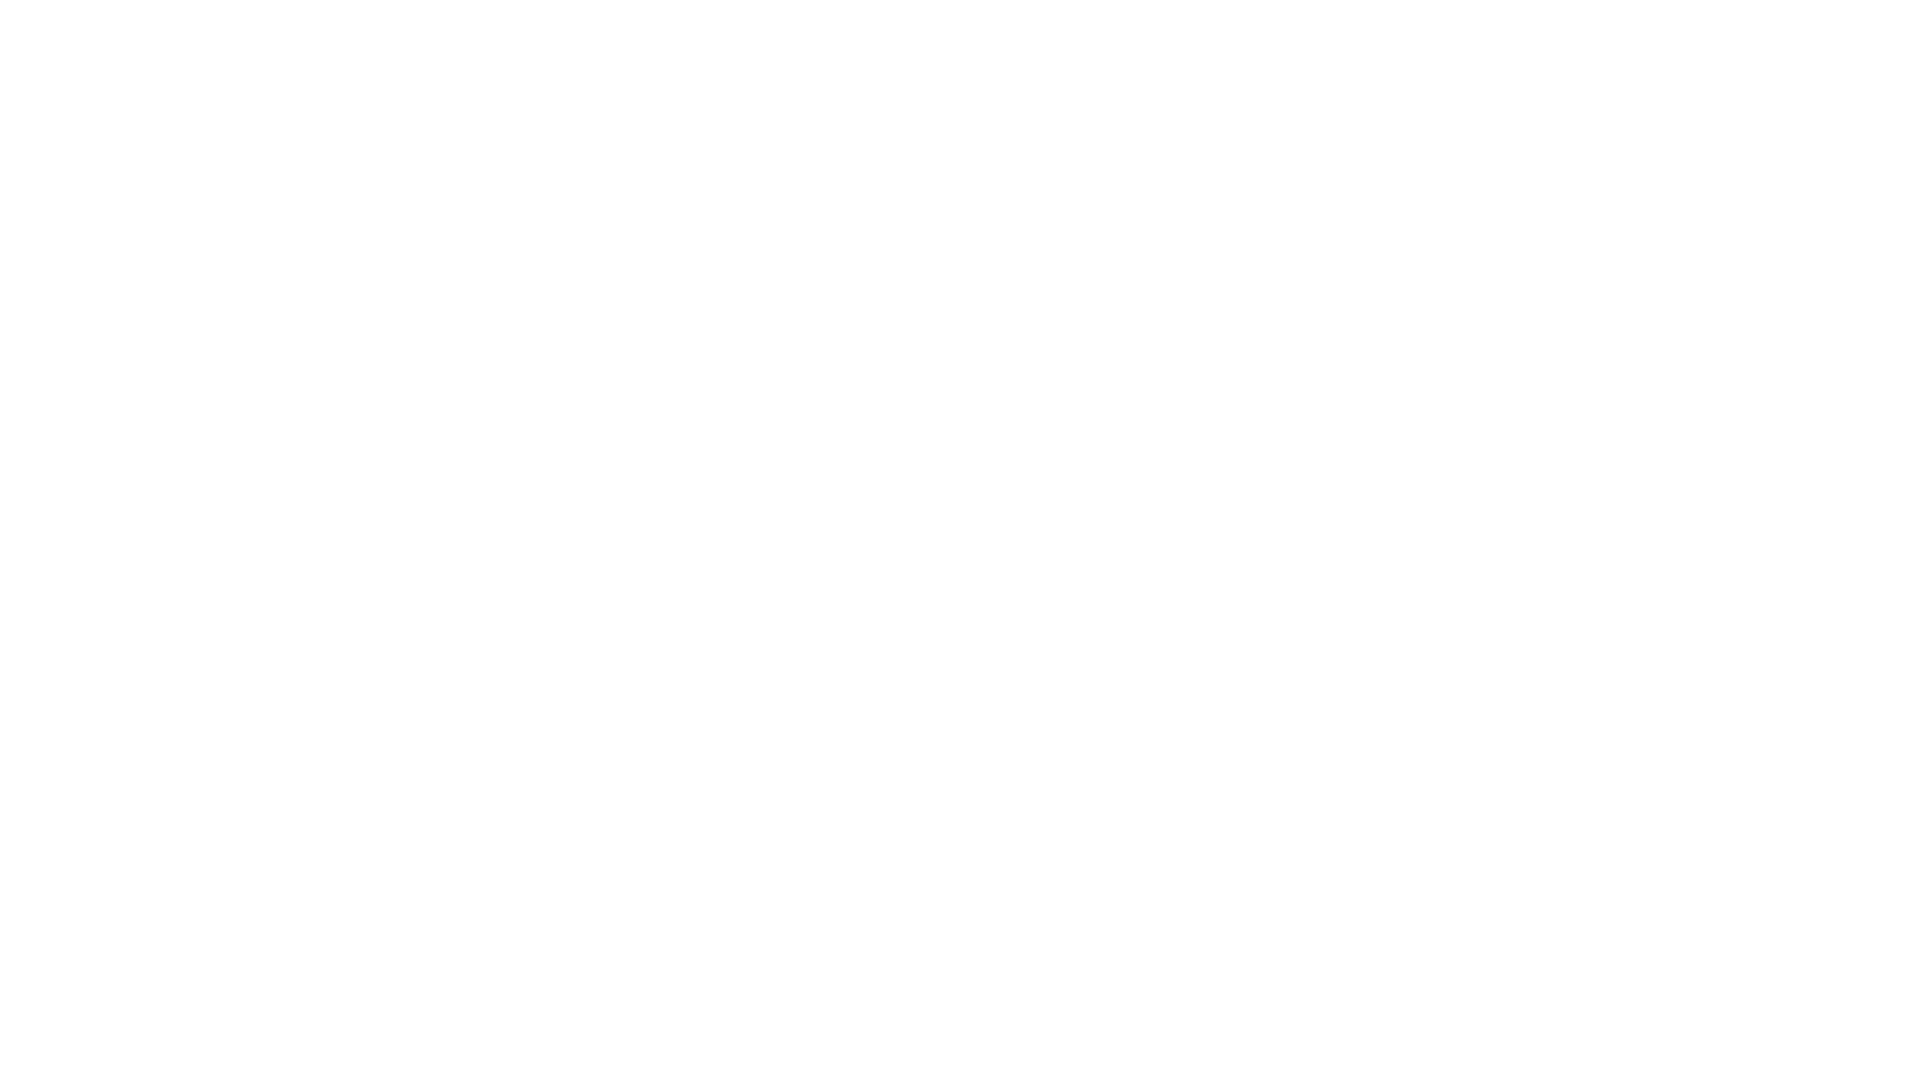

Waited 1 second for content to load after scroll
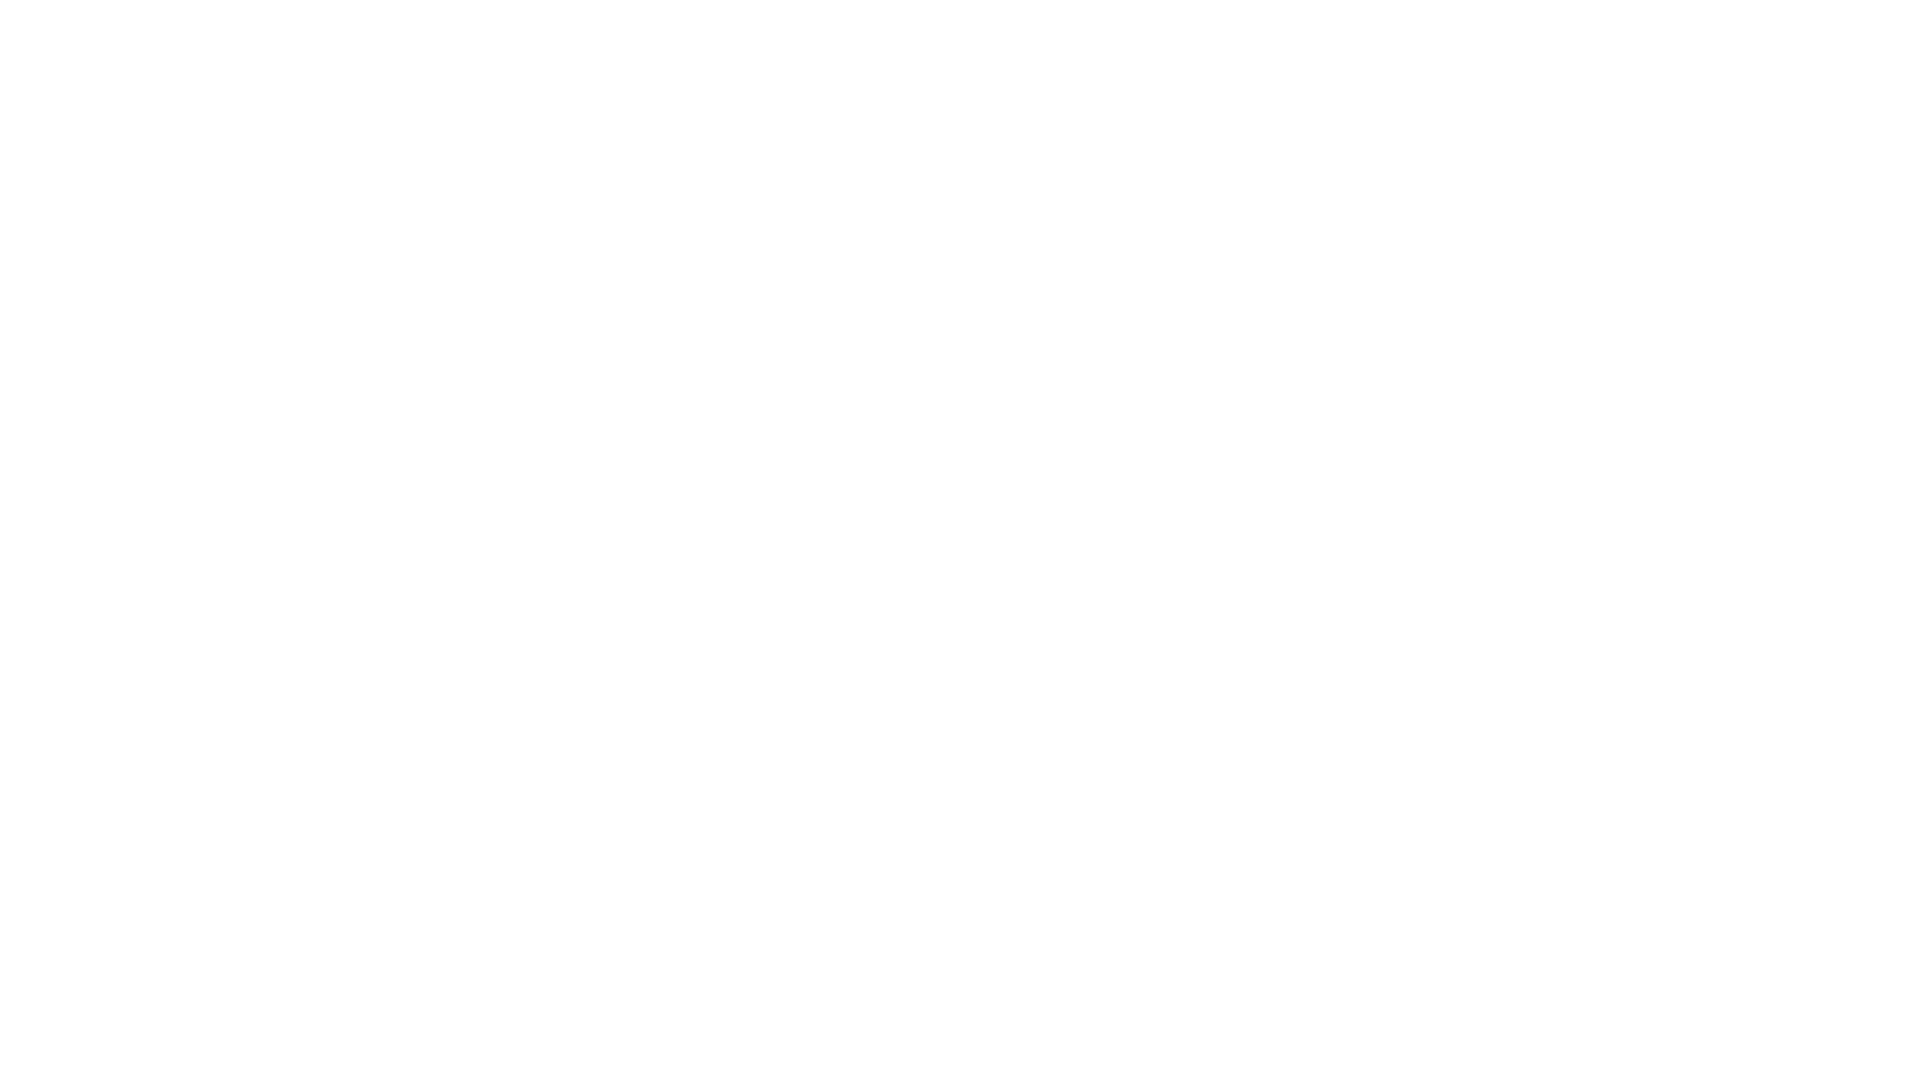

Scrolled down 250 pixels using JavaScript (iteration 8/10)
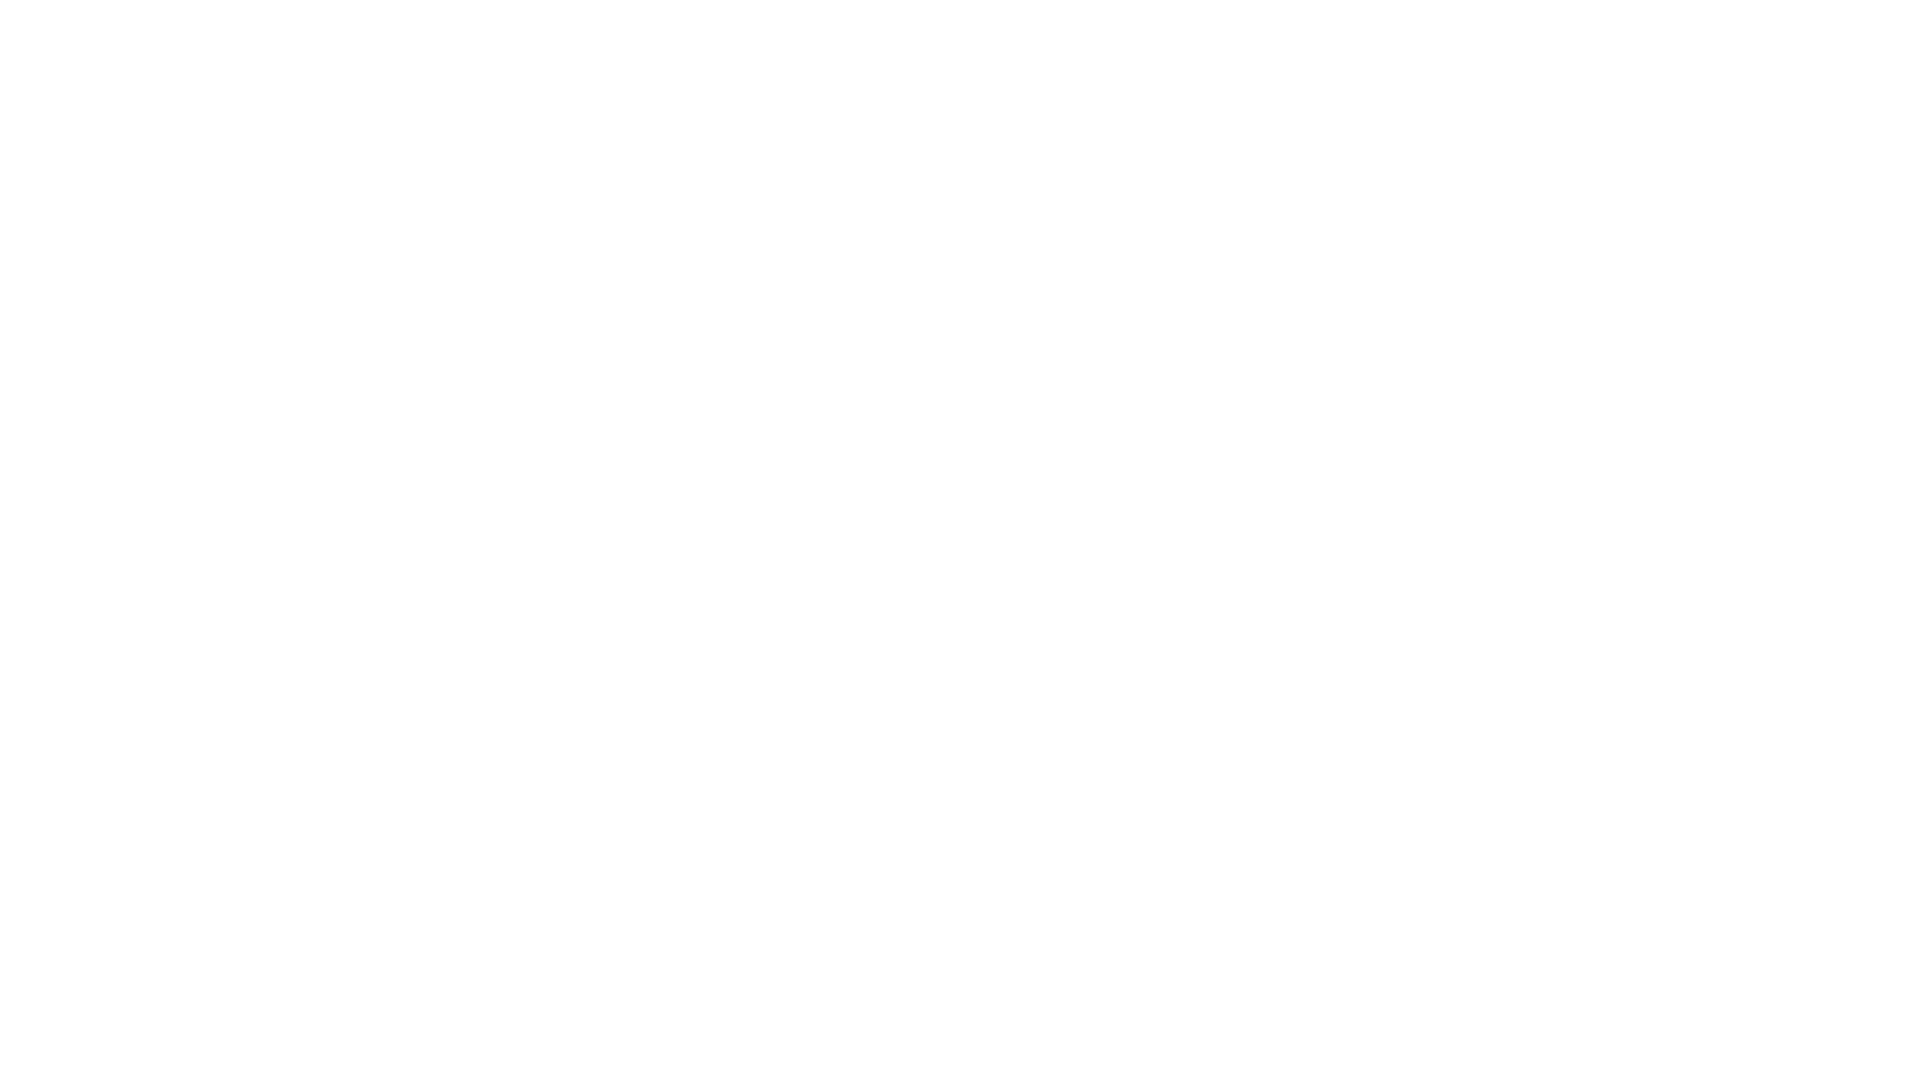

Waited 1 second for content to load after scroll
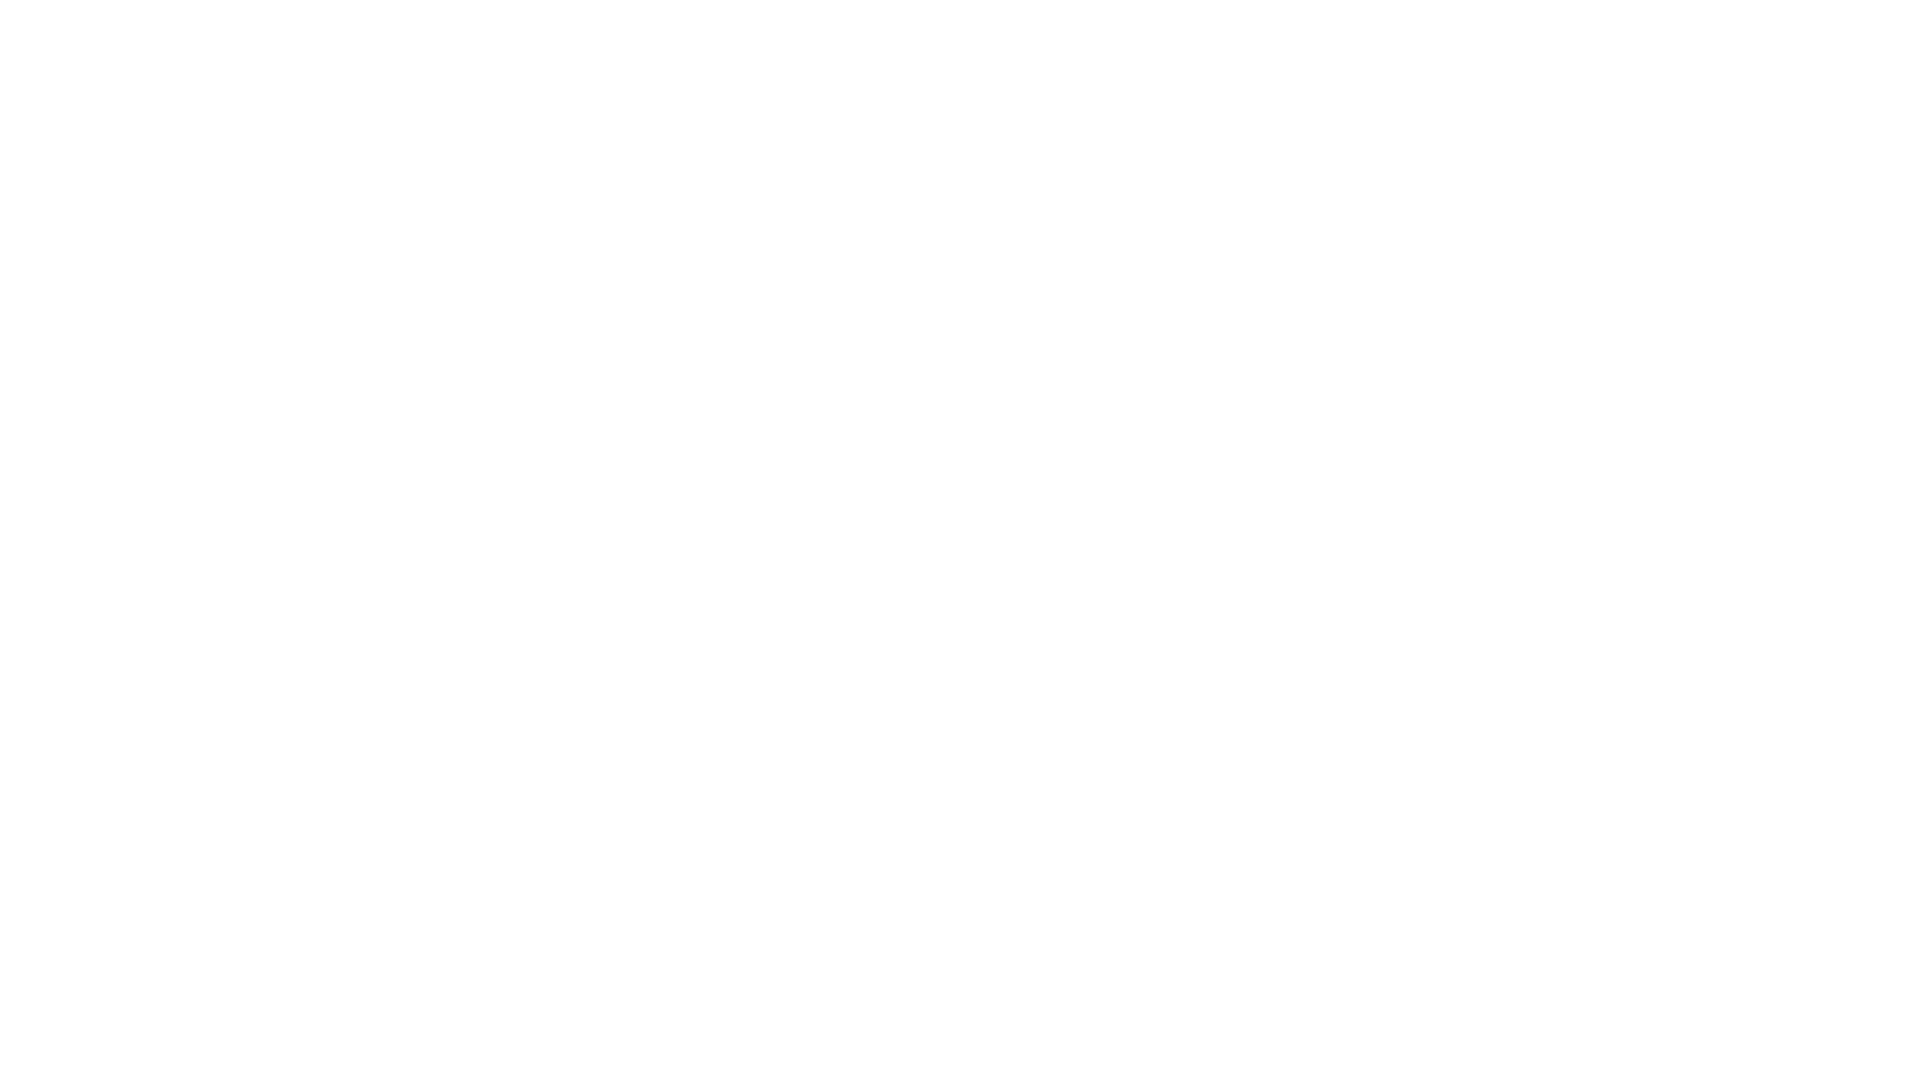

Scrolled down 250 pixels using JavaScript (iteration 9/10)
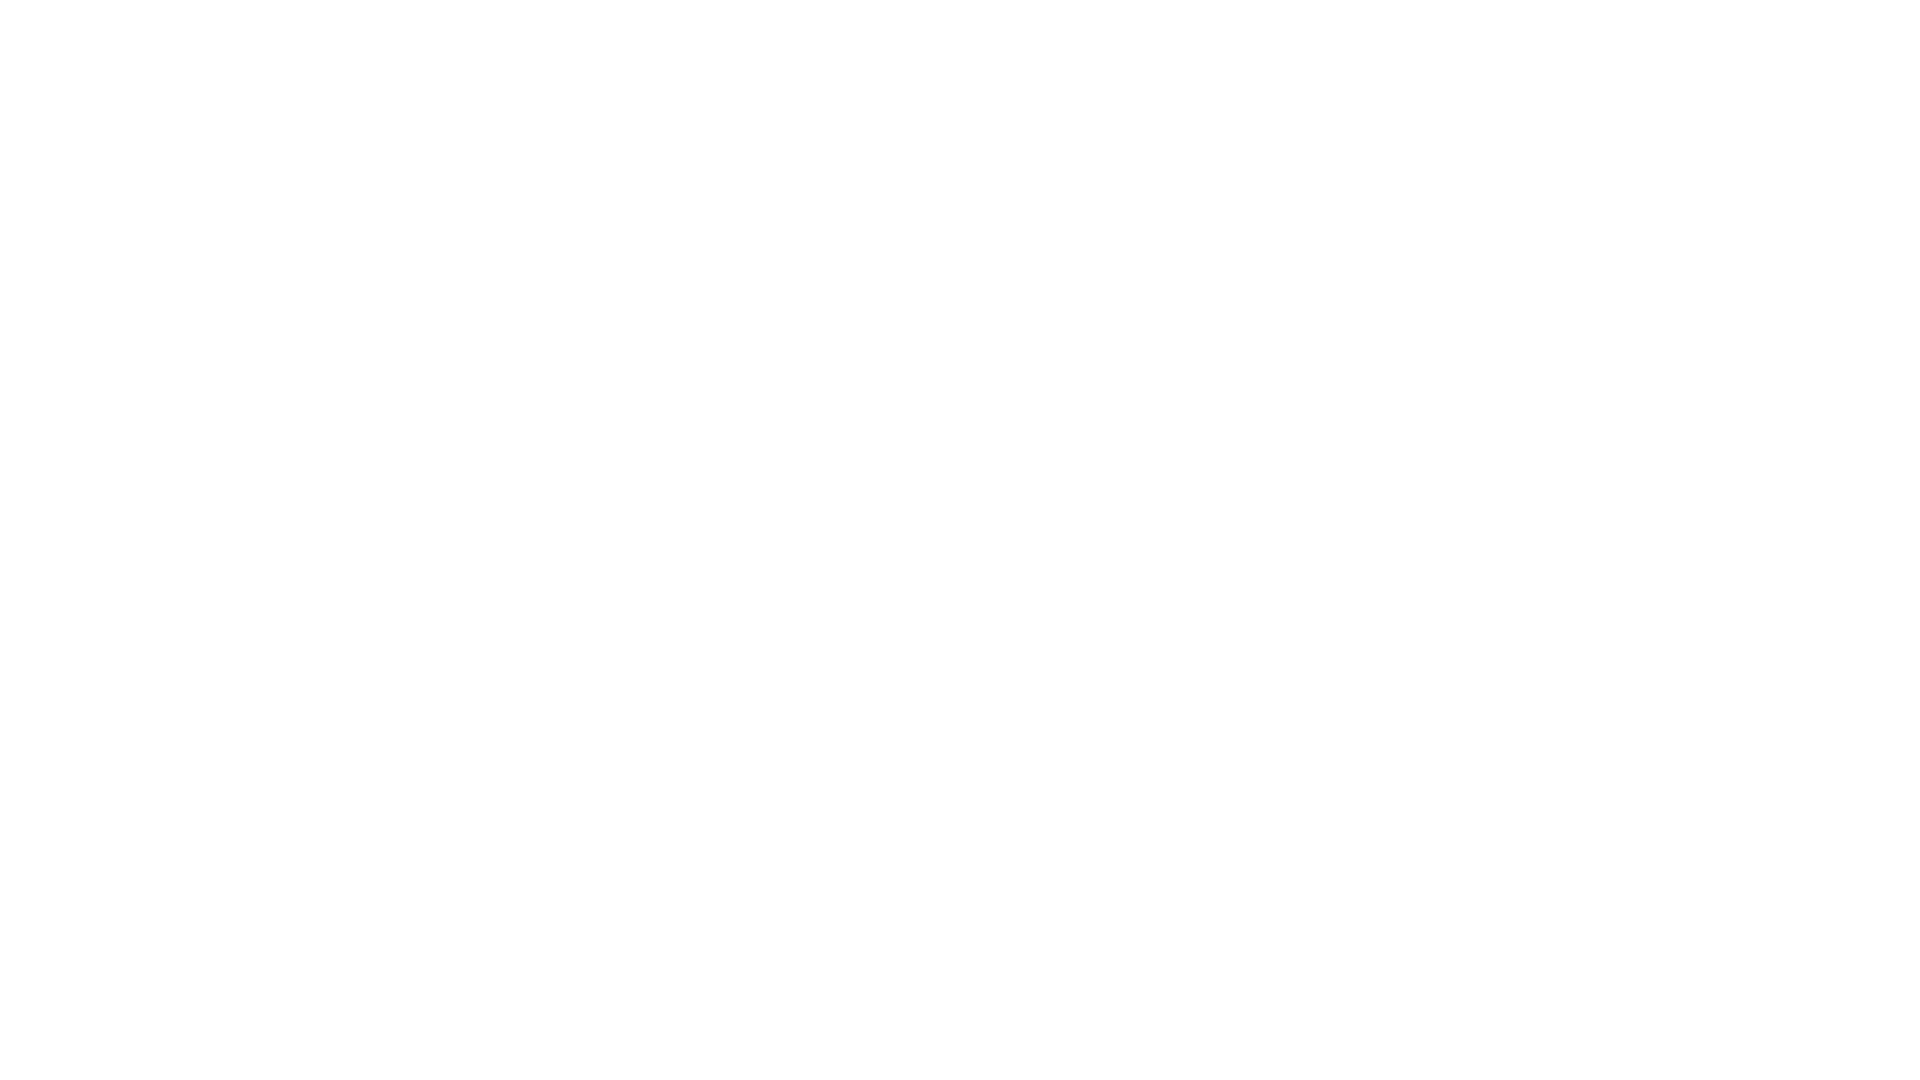

Waited 1 second for content to load after scroll
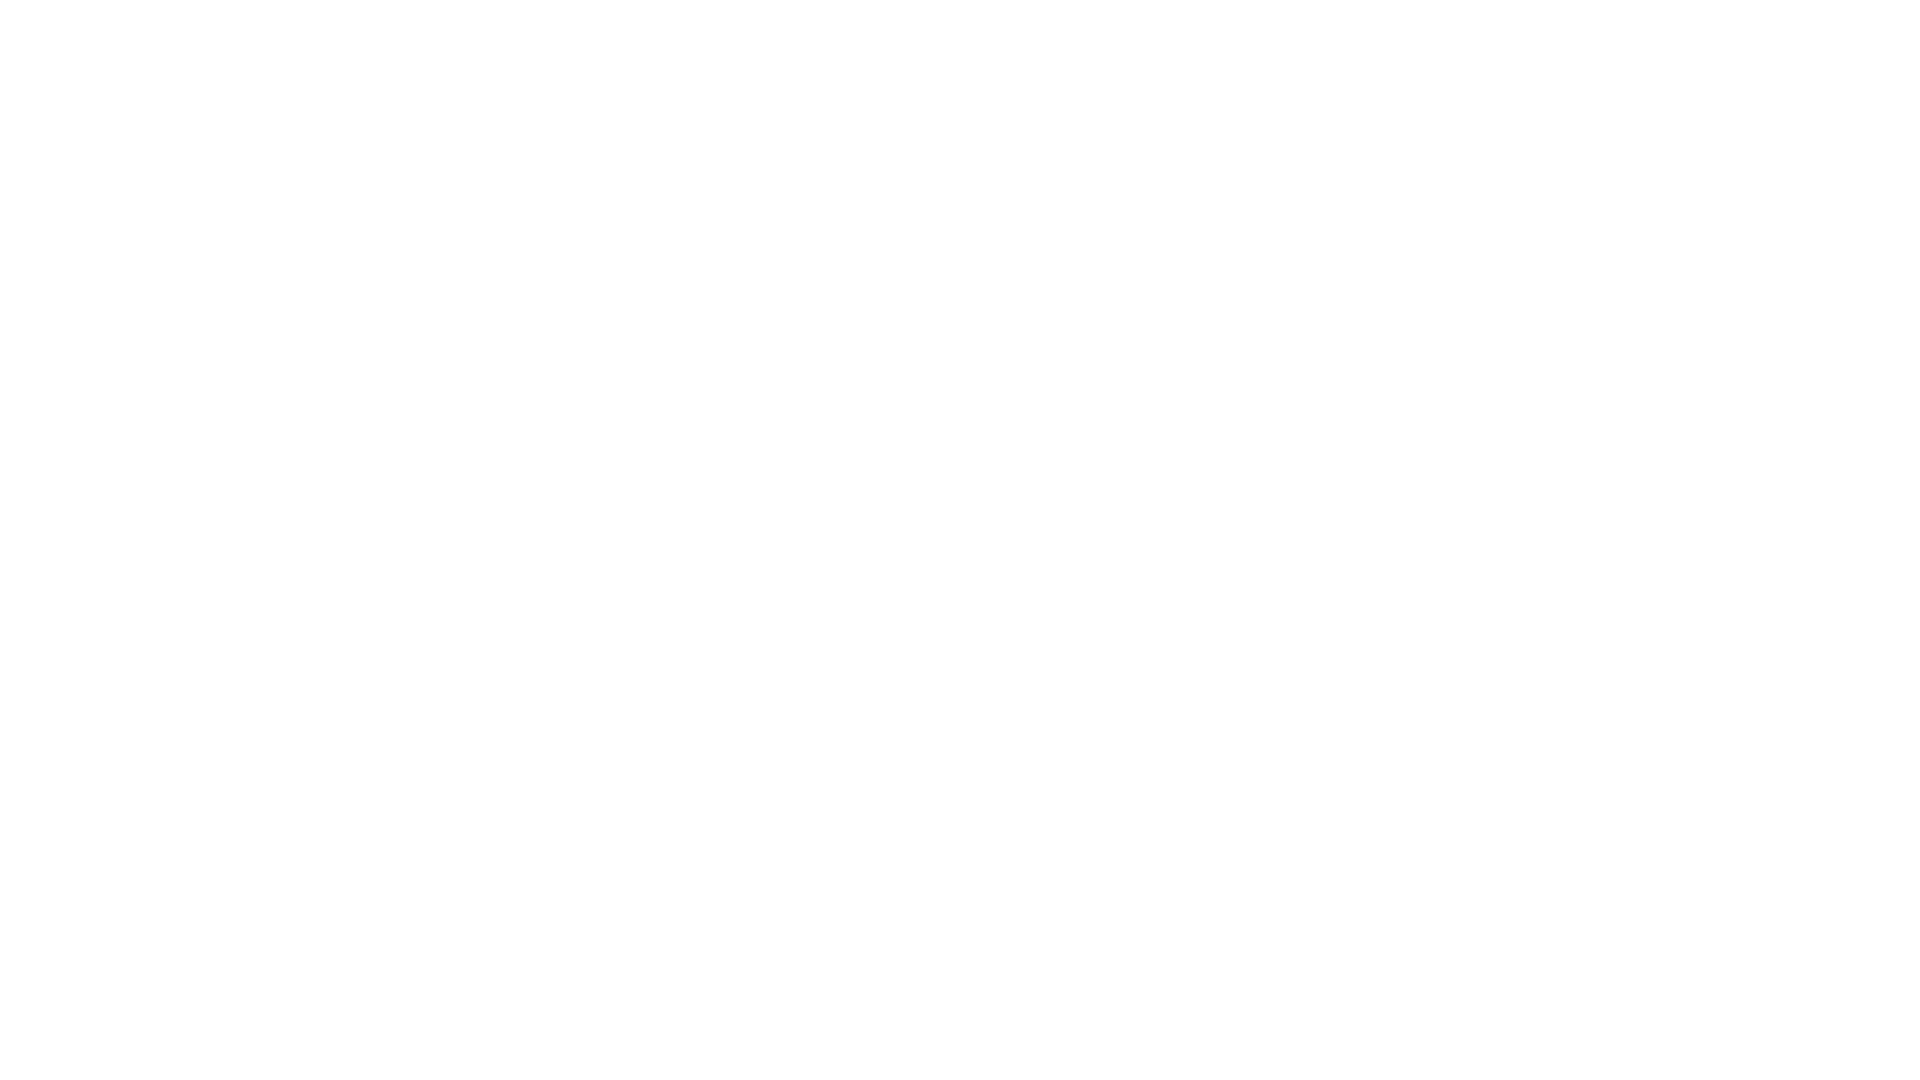

Scrolled down 250 pixels using JavaScript (iteration 10/10)
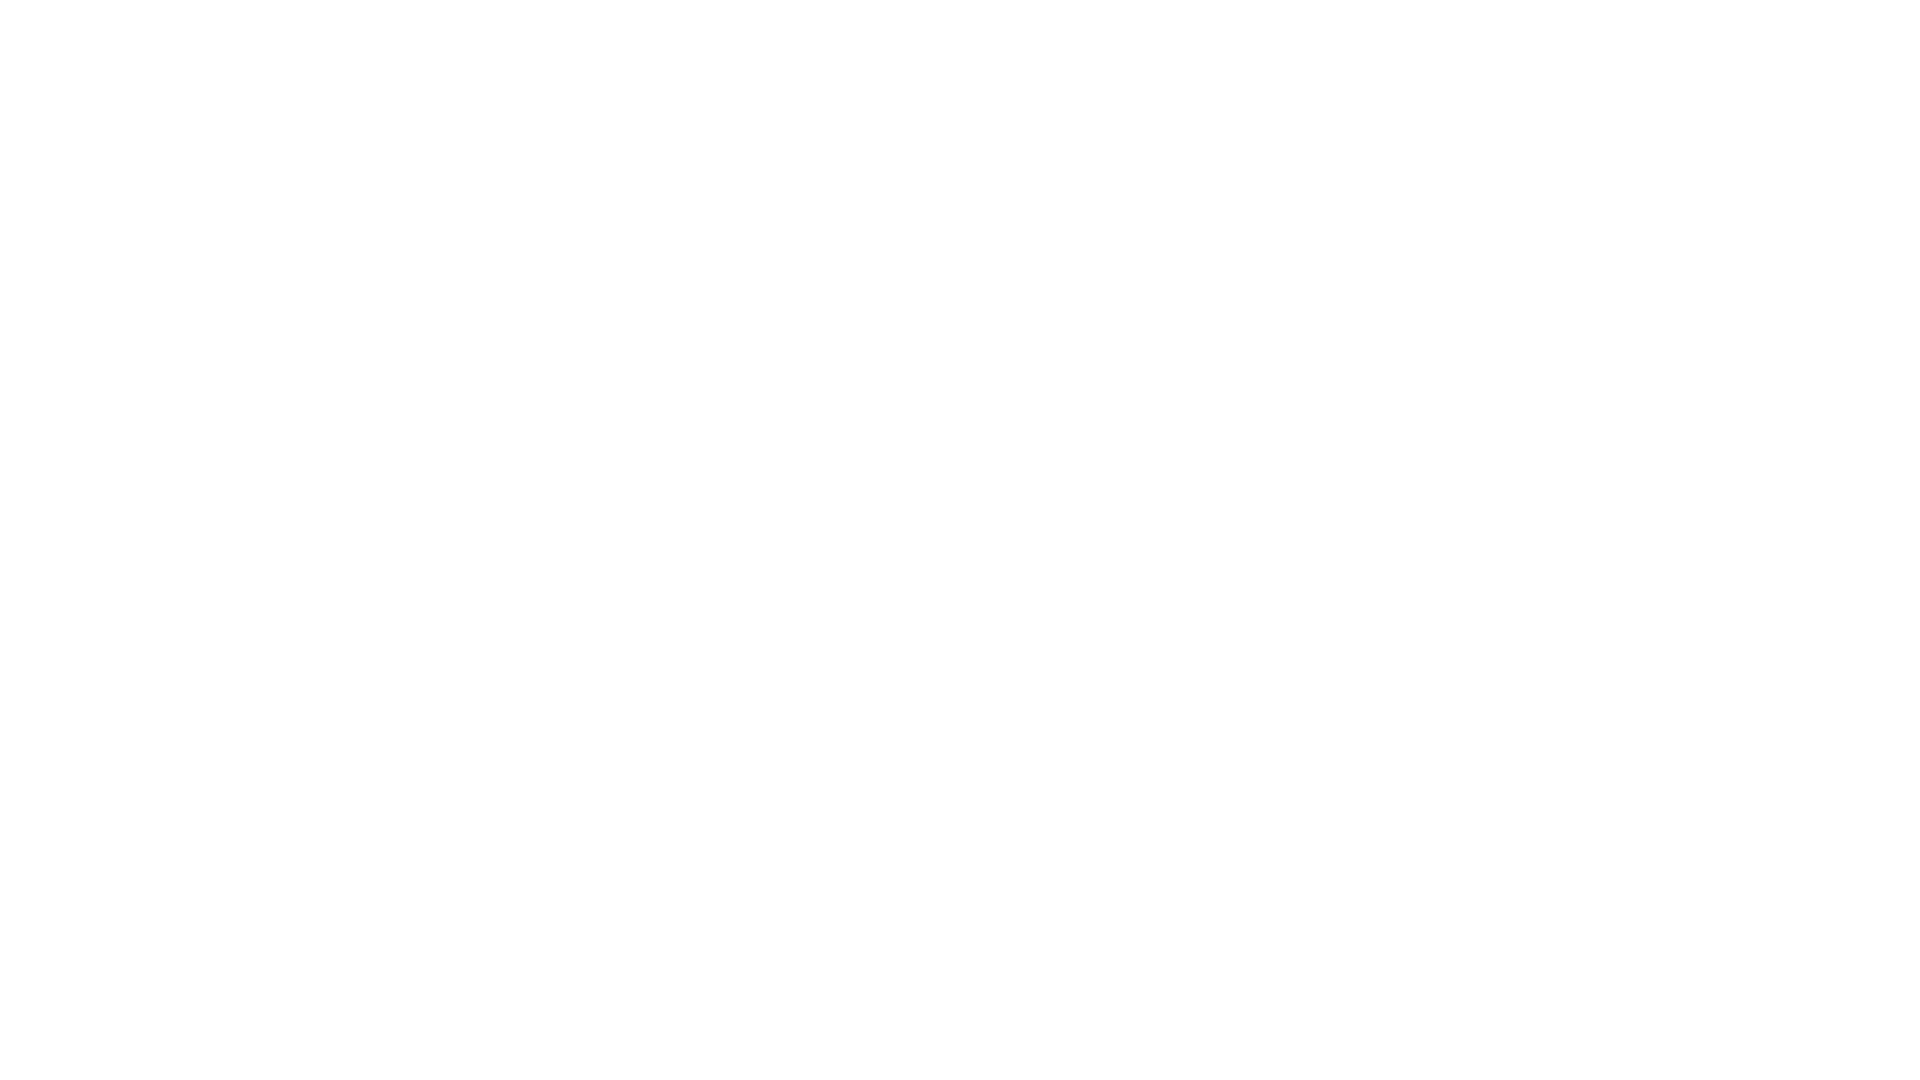

Waited 1 second for content to load after scroll
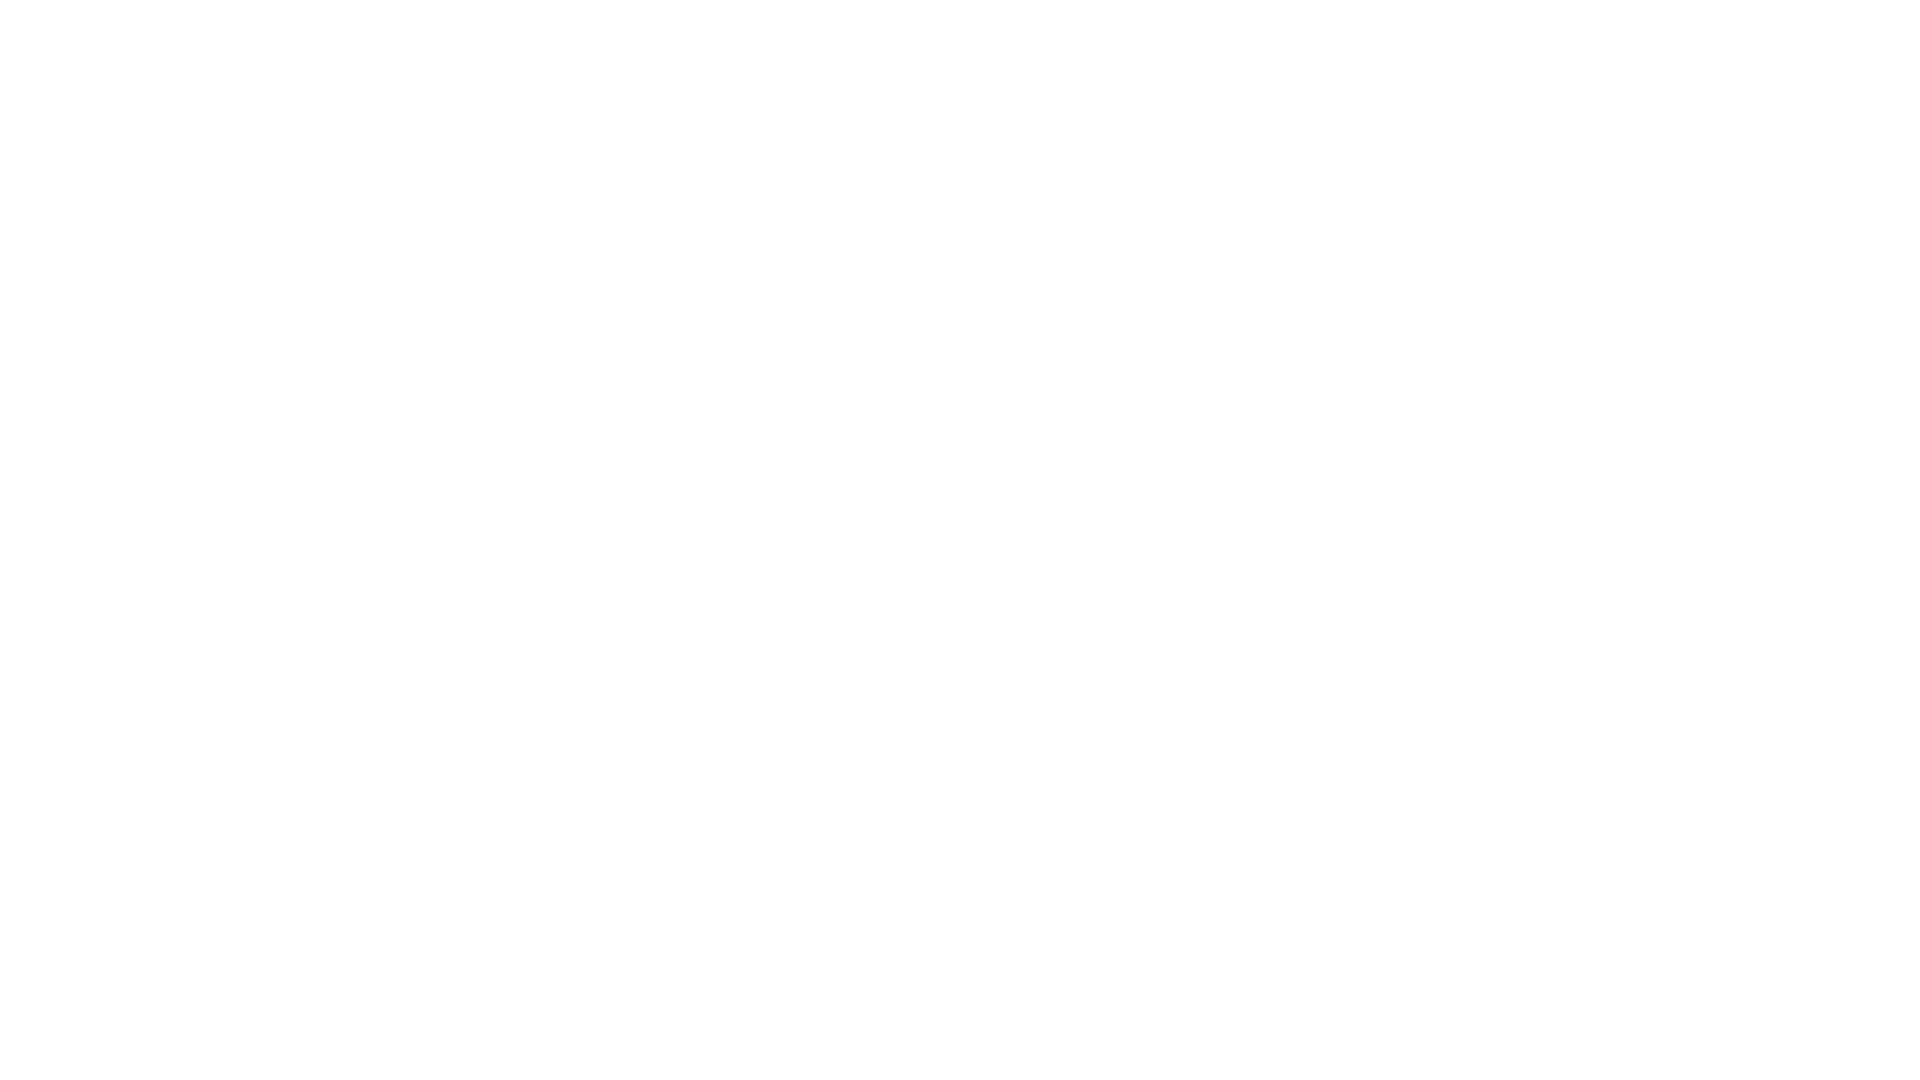

Final wait to observe infinite scroll results
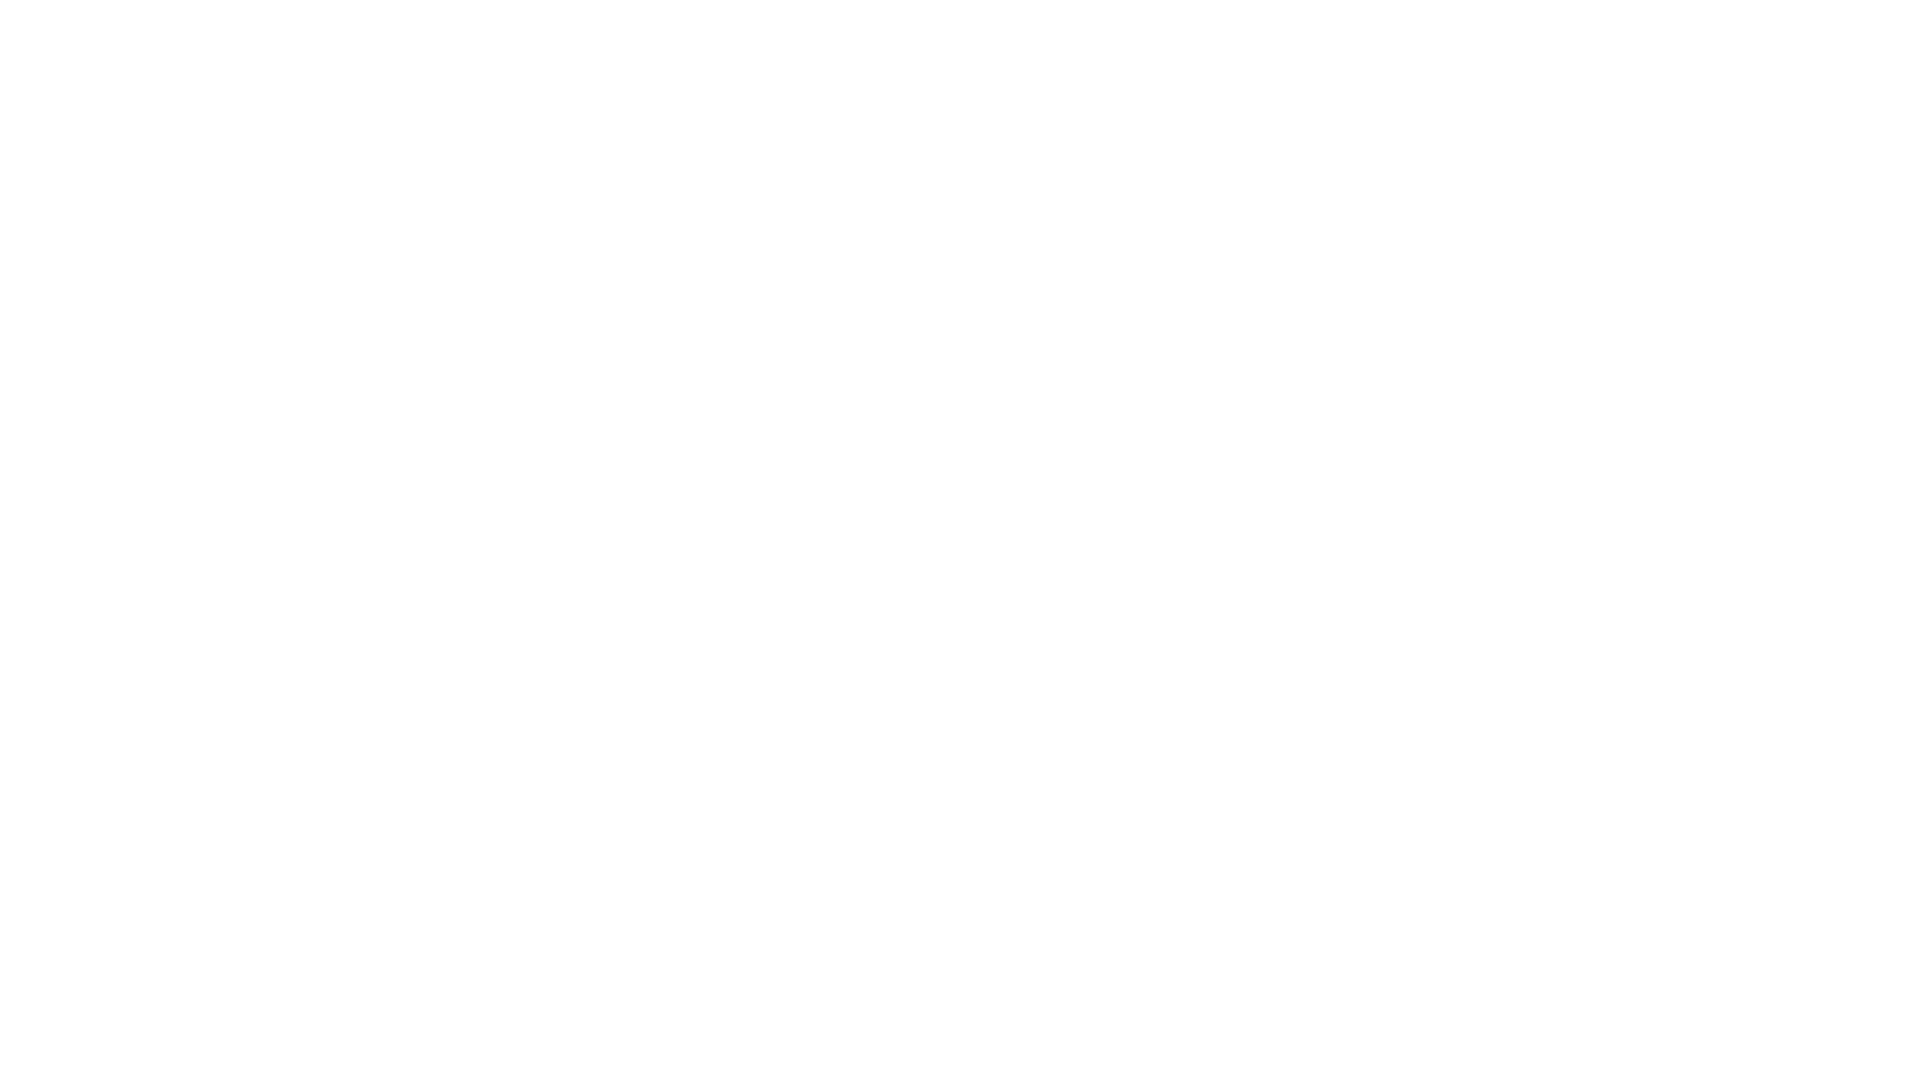

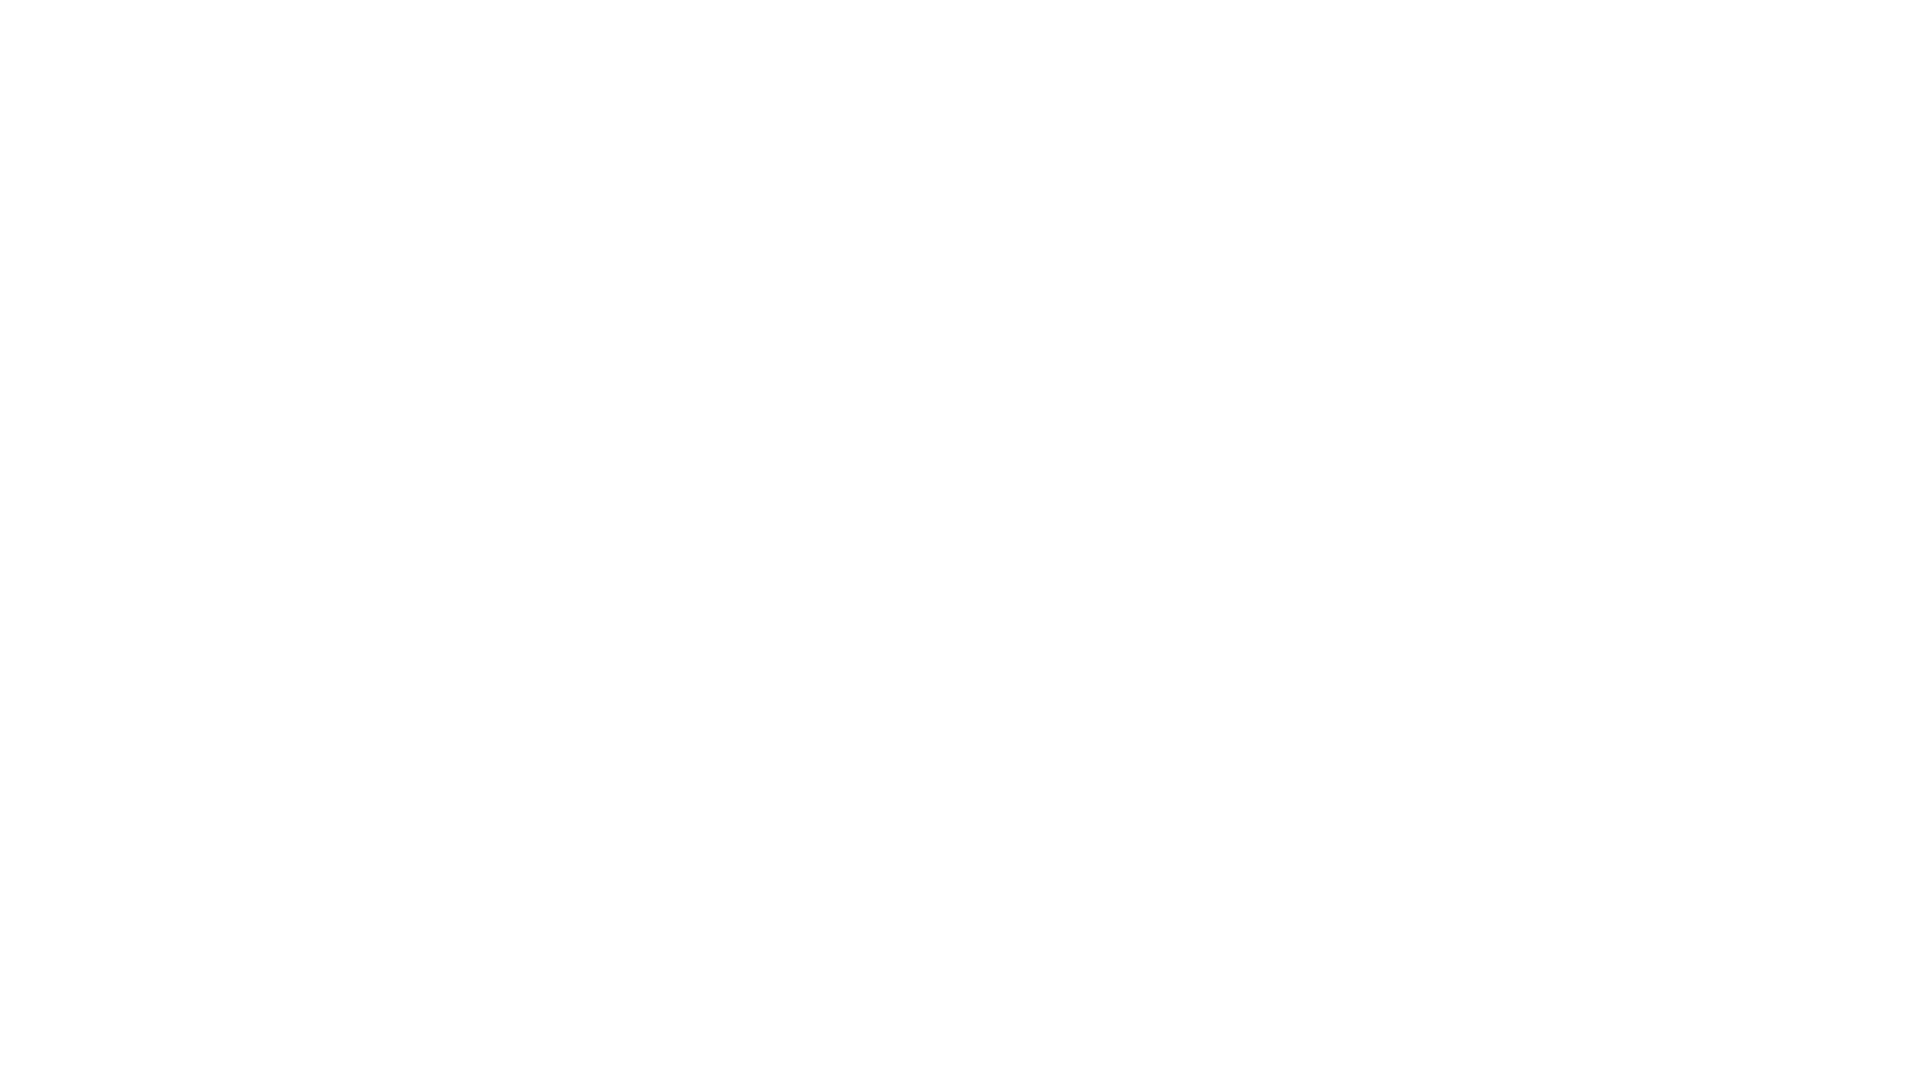